Tests an e-commerce flow by adding specific vegetables to cart, proceeding to checkout, and applying a promo code

Starting URL: https://rahulshettyacademy.com/seleniumPractise/

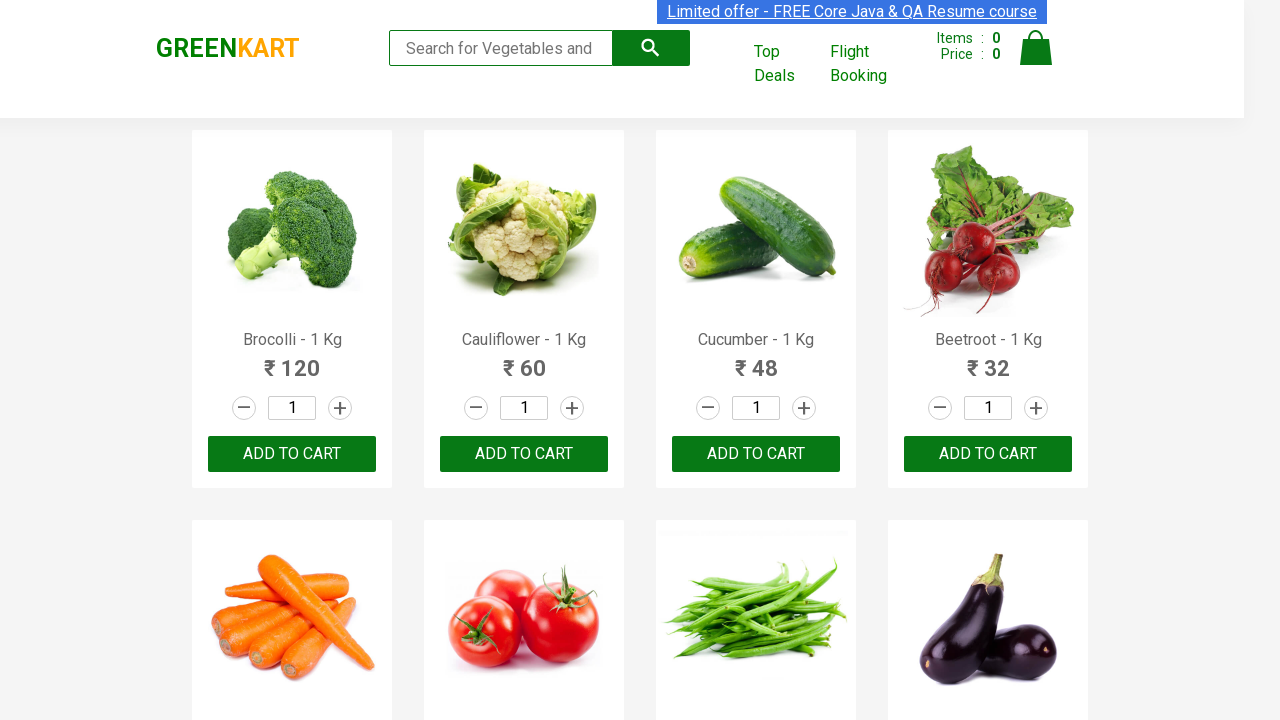

Located all product name elements on the page
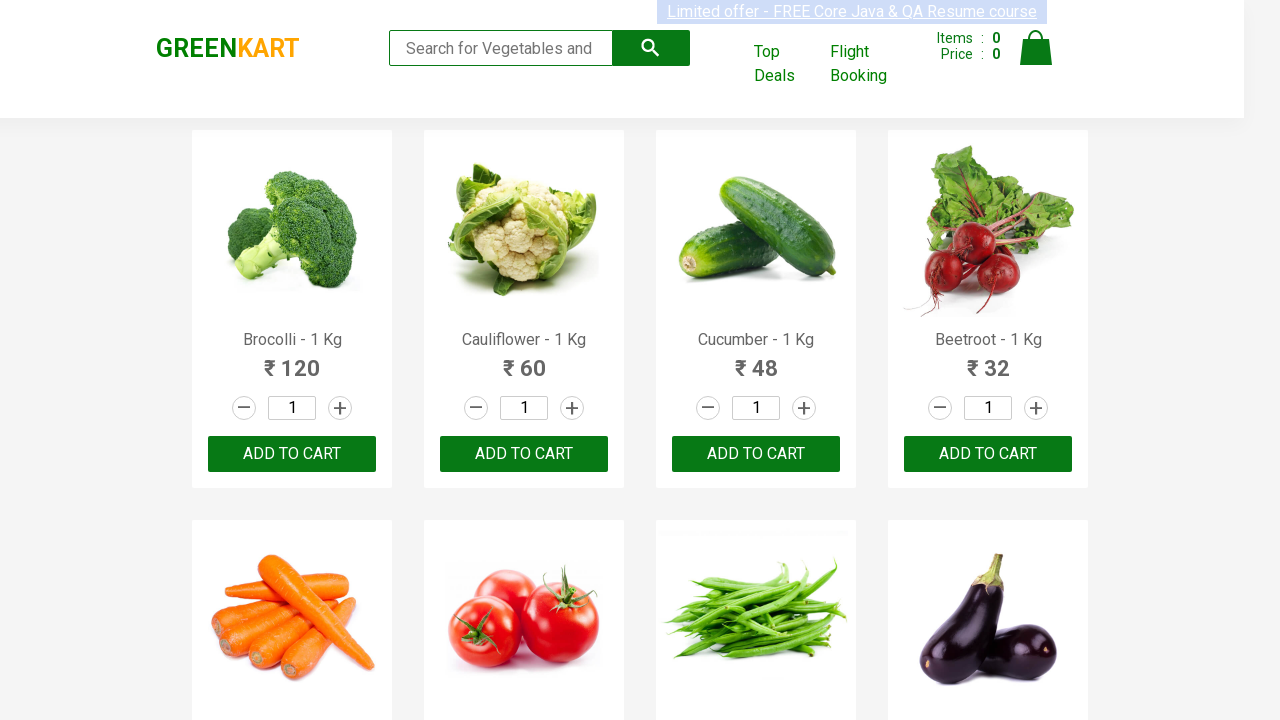

Retrieved text content from product element 0
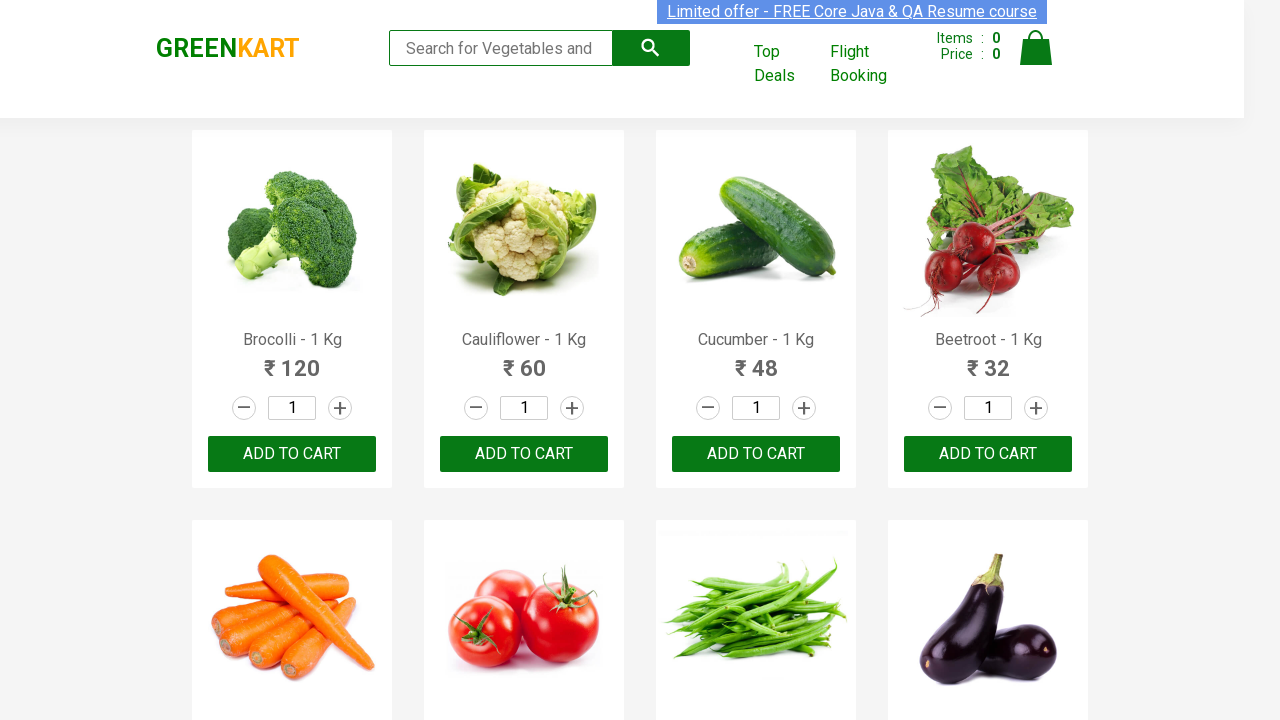

Clicked 'Add to Cart' button for Brocolli at (292, 454) on div.product-action >> nth=0
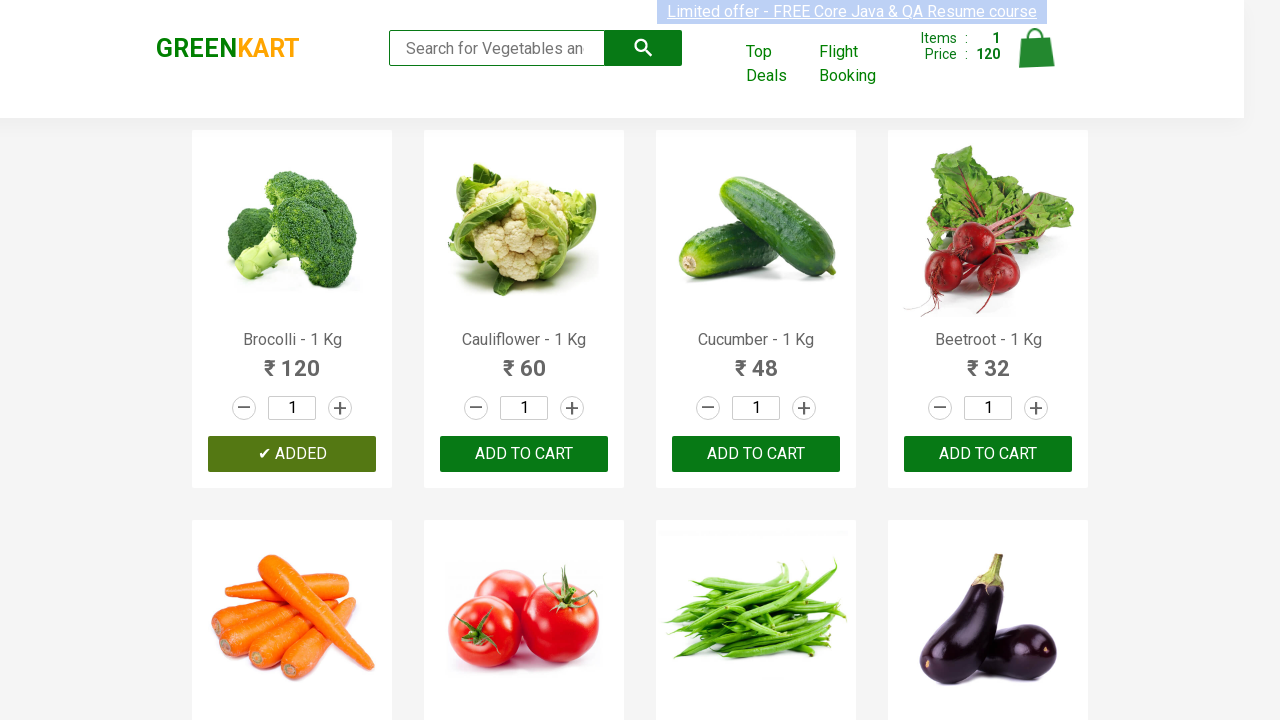

Waited 2 seconds after adding Brocolli to cart
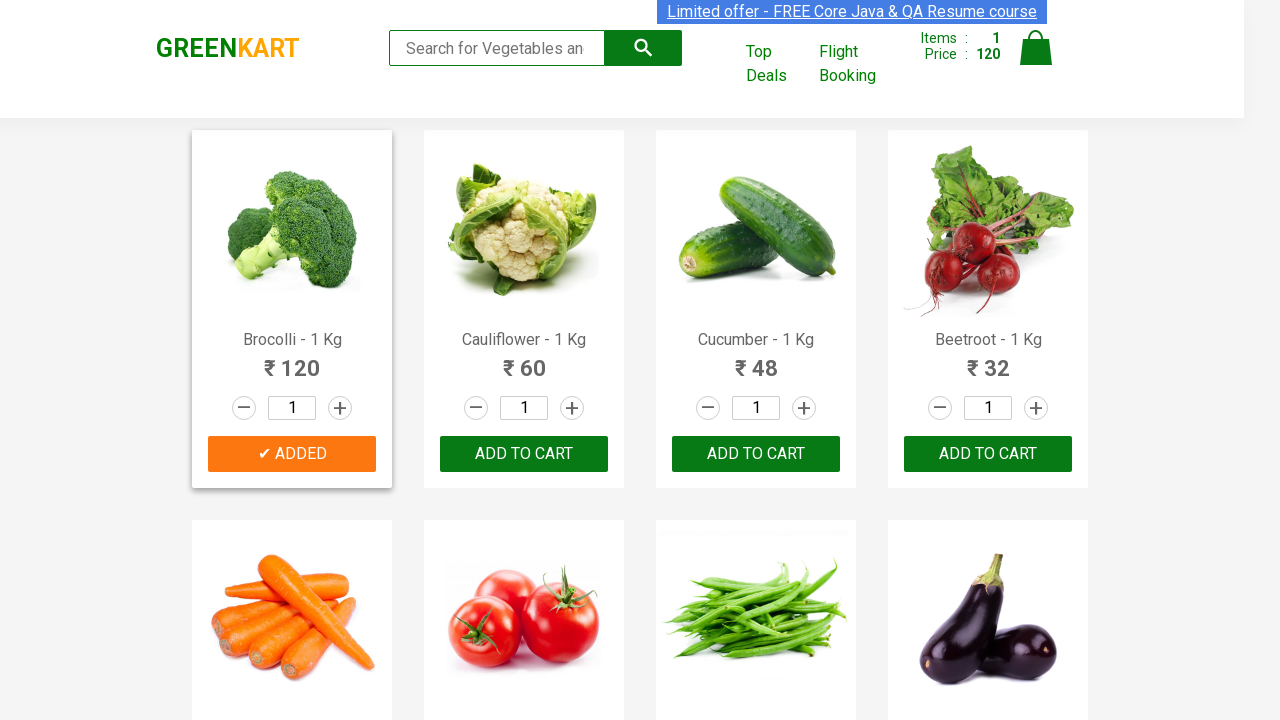

Retrieved text content from product element 1
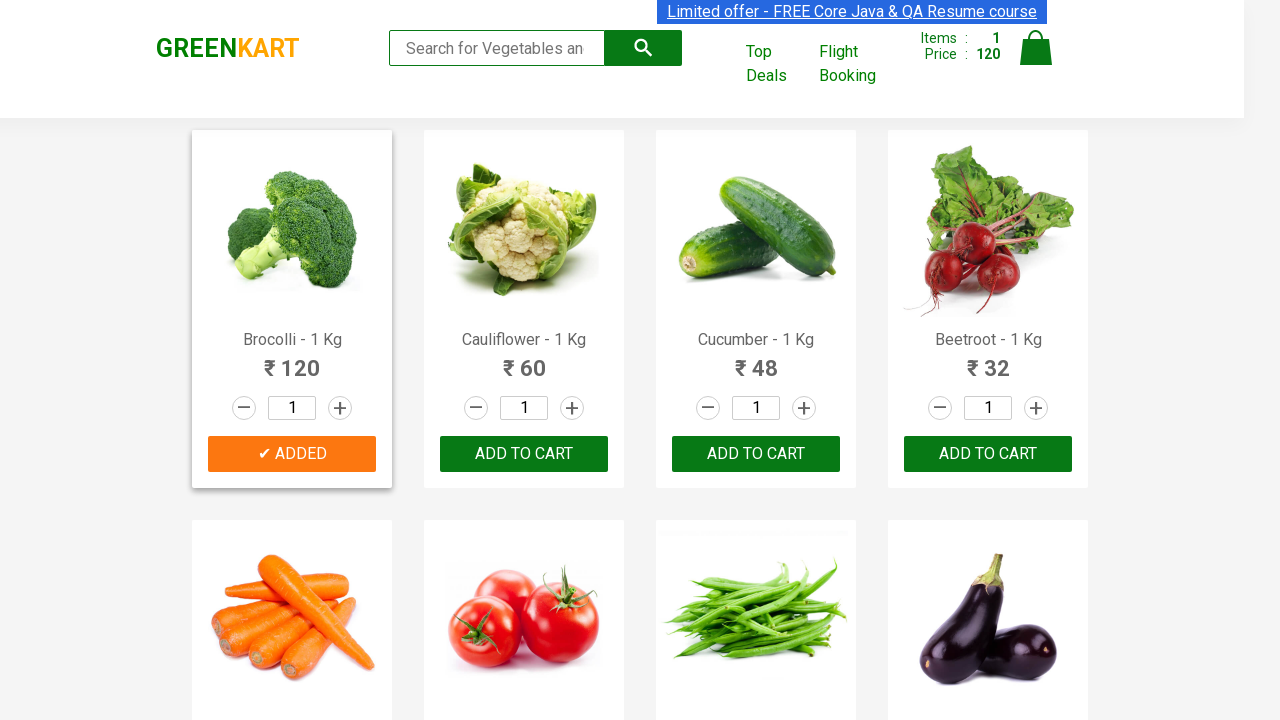

Retrieved text content from product element 2
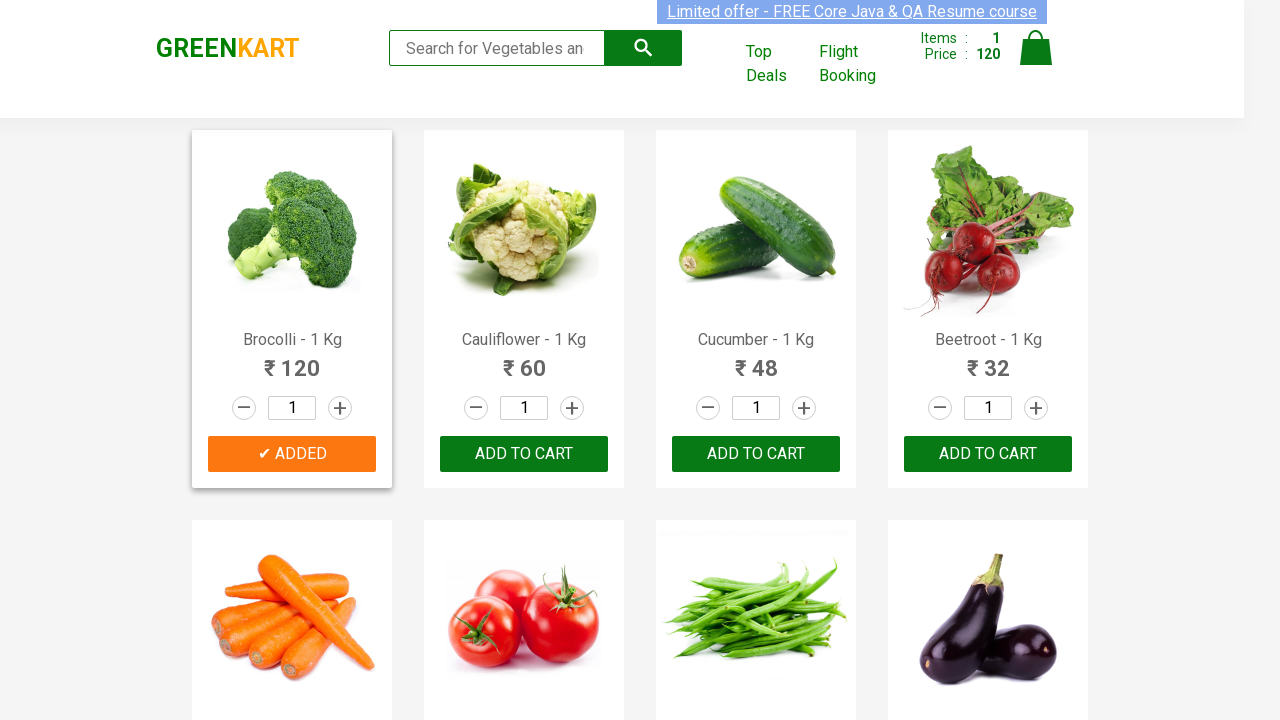

Clicked 'Add to Cart' button for Cucumber at (756, 454) on div.product-action >> nth=2
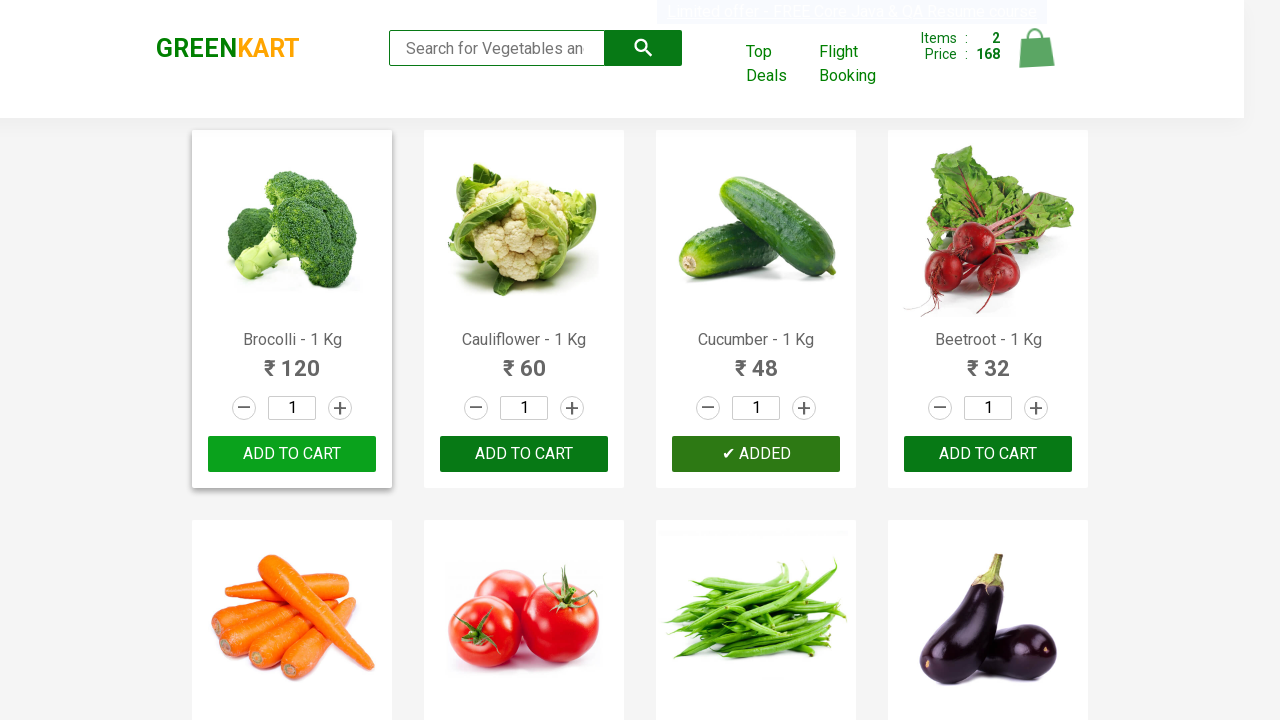

Waited 2 seconds after adding Cucumber to cart
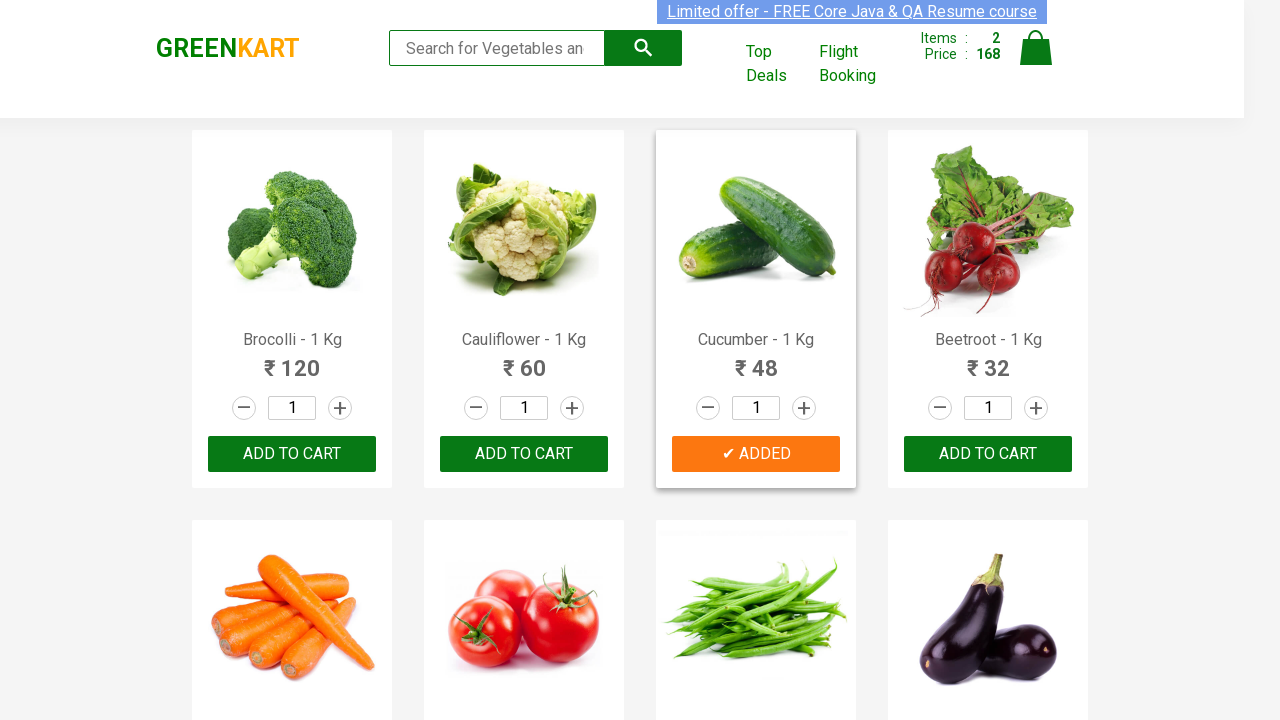

Retrieved text content from product element 3
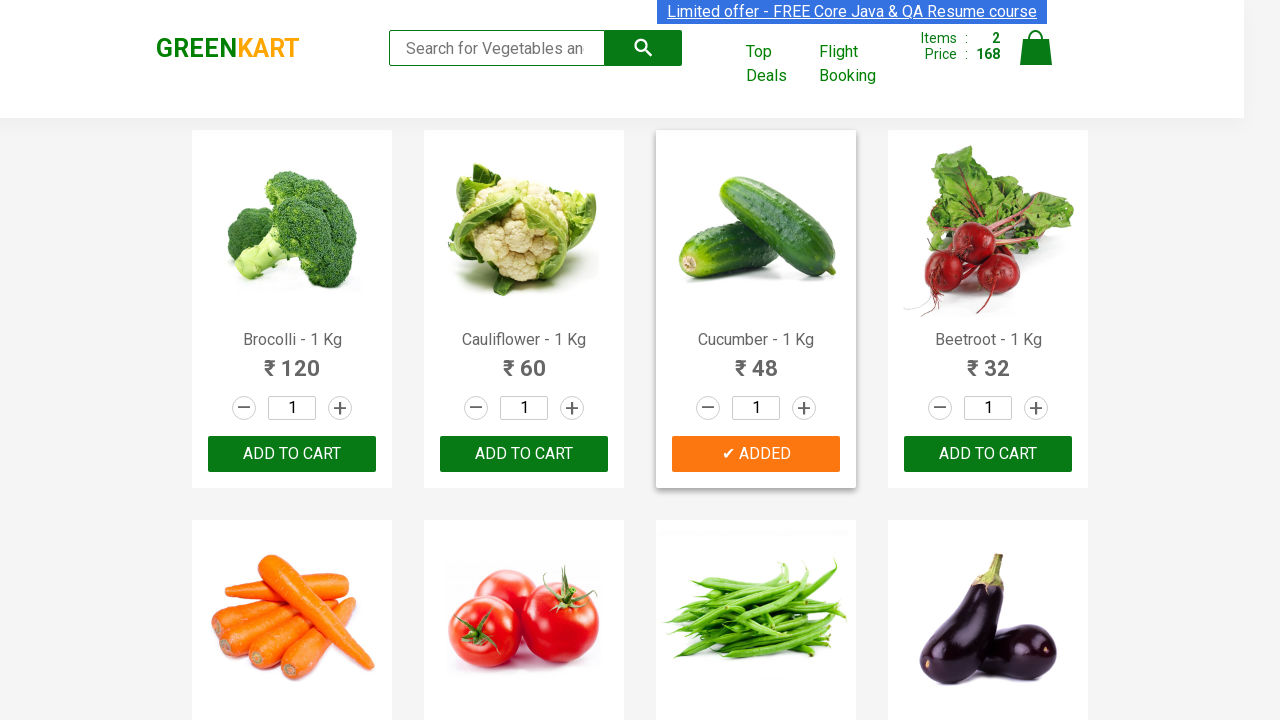

Clicked 'Add to Cart' button for Beetroot at (988, 454) on div.product-action >> nth=3
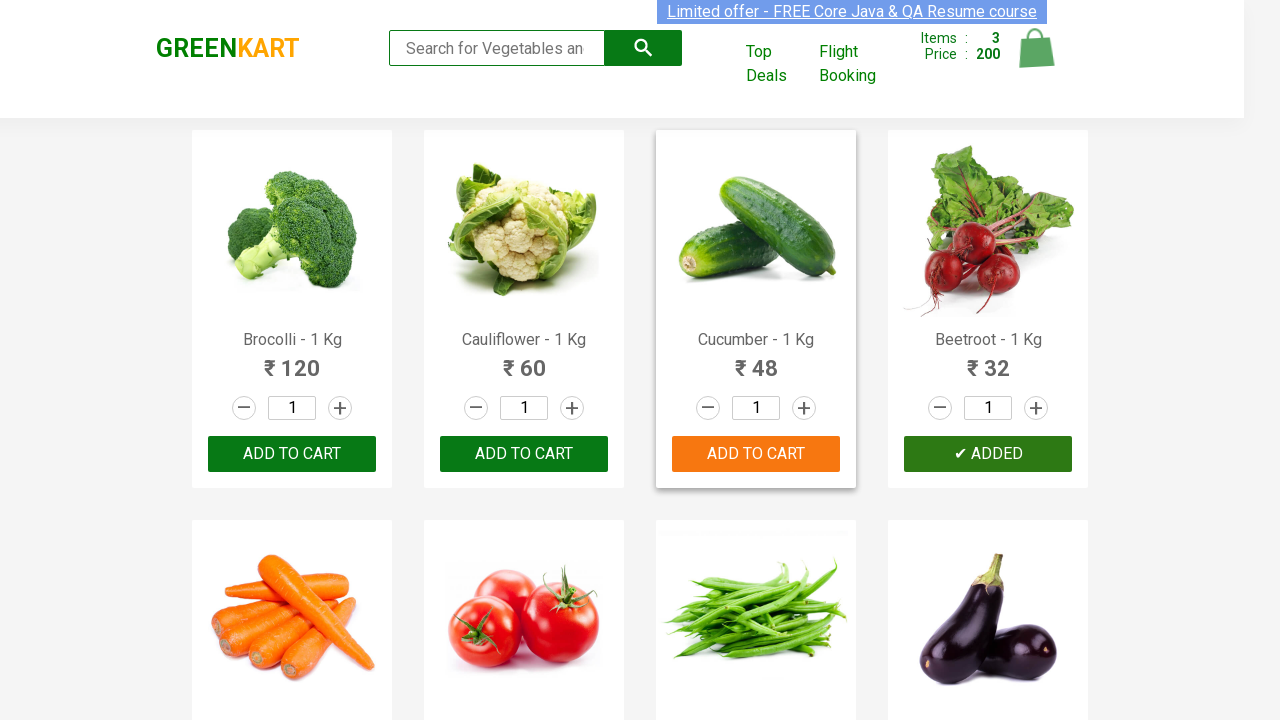

Waited 2 seconds after adding Beetroot to cart
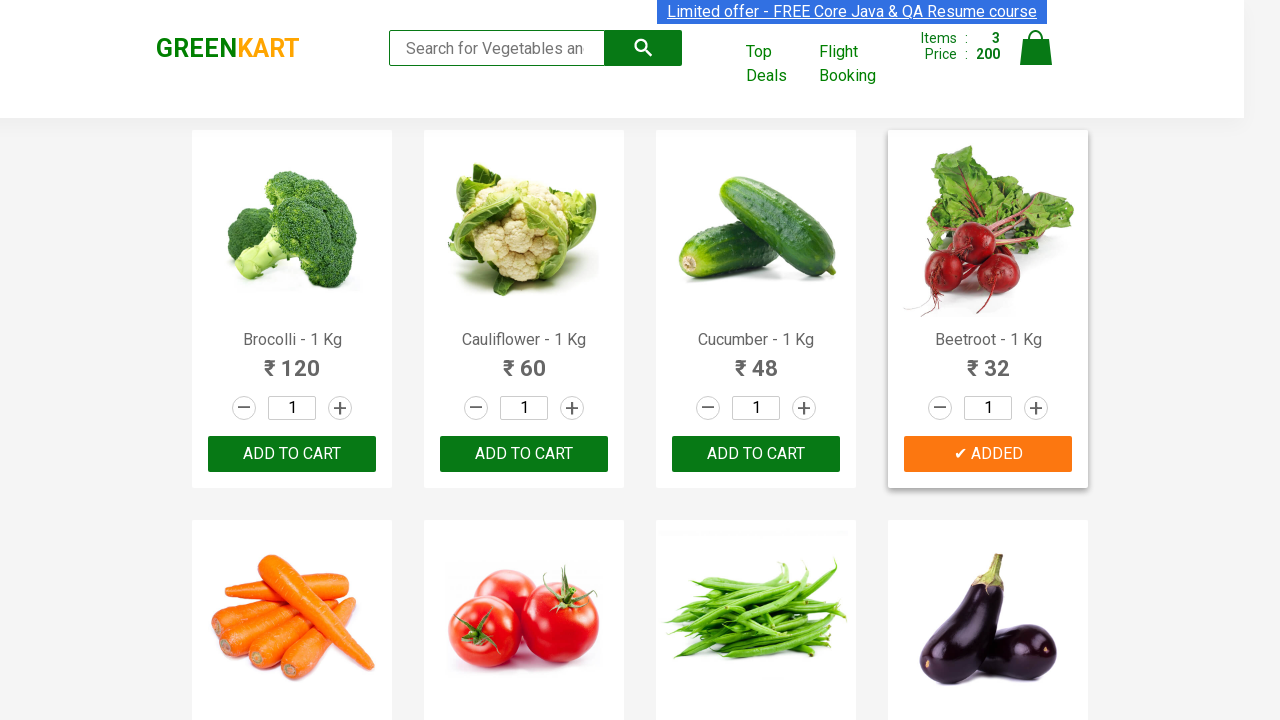

Retrieved text content from product element 4
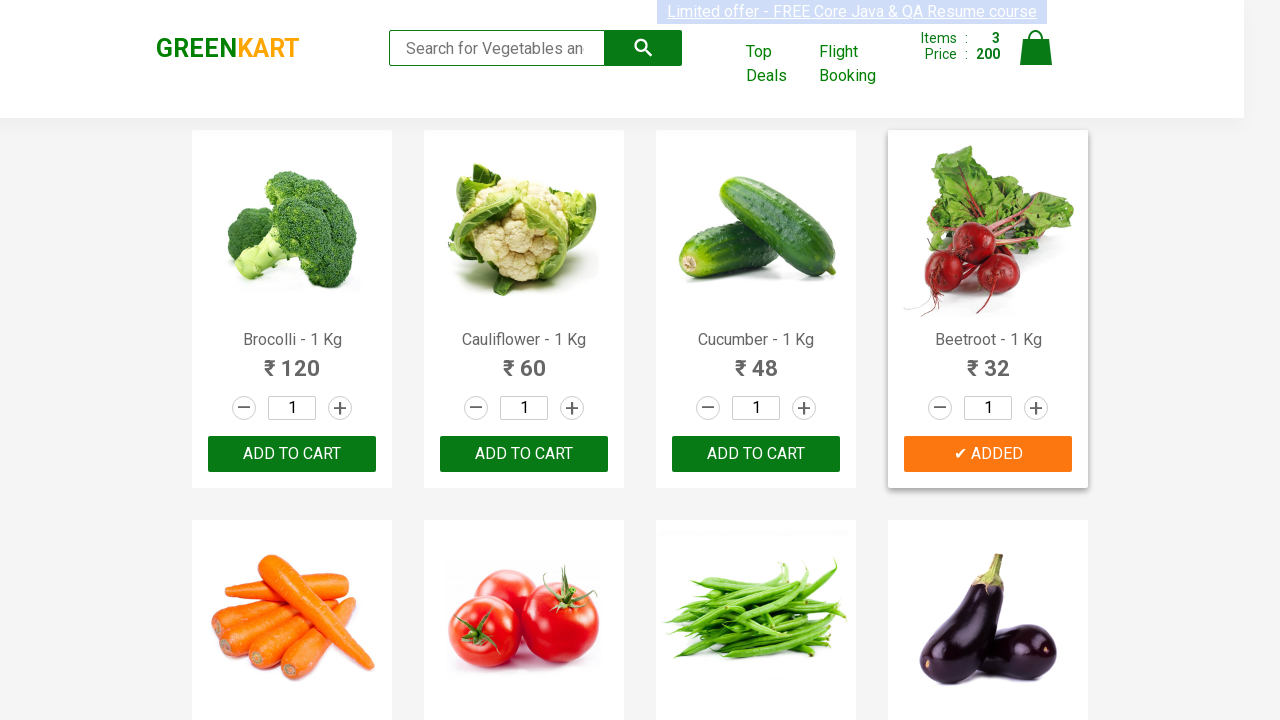

Retrieved text content from product element 5
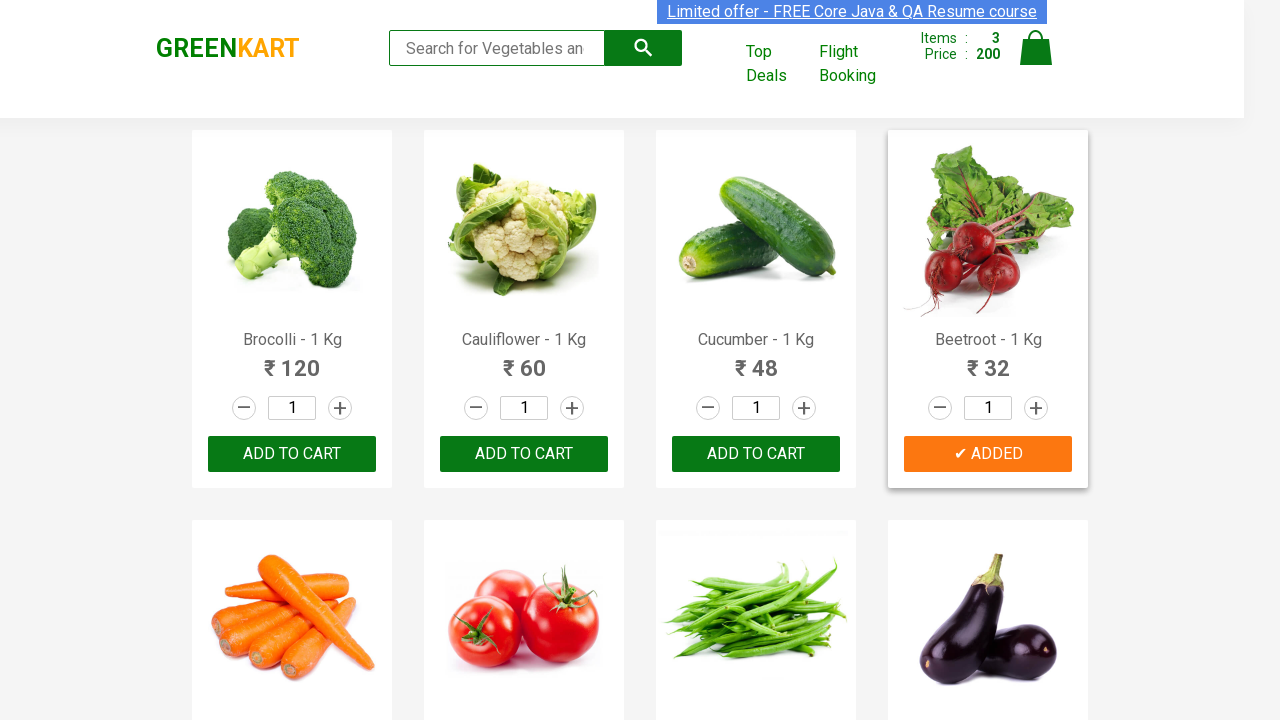

Retrieved text content from product element 6
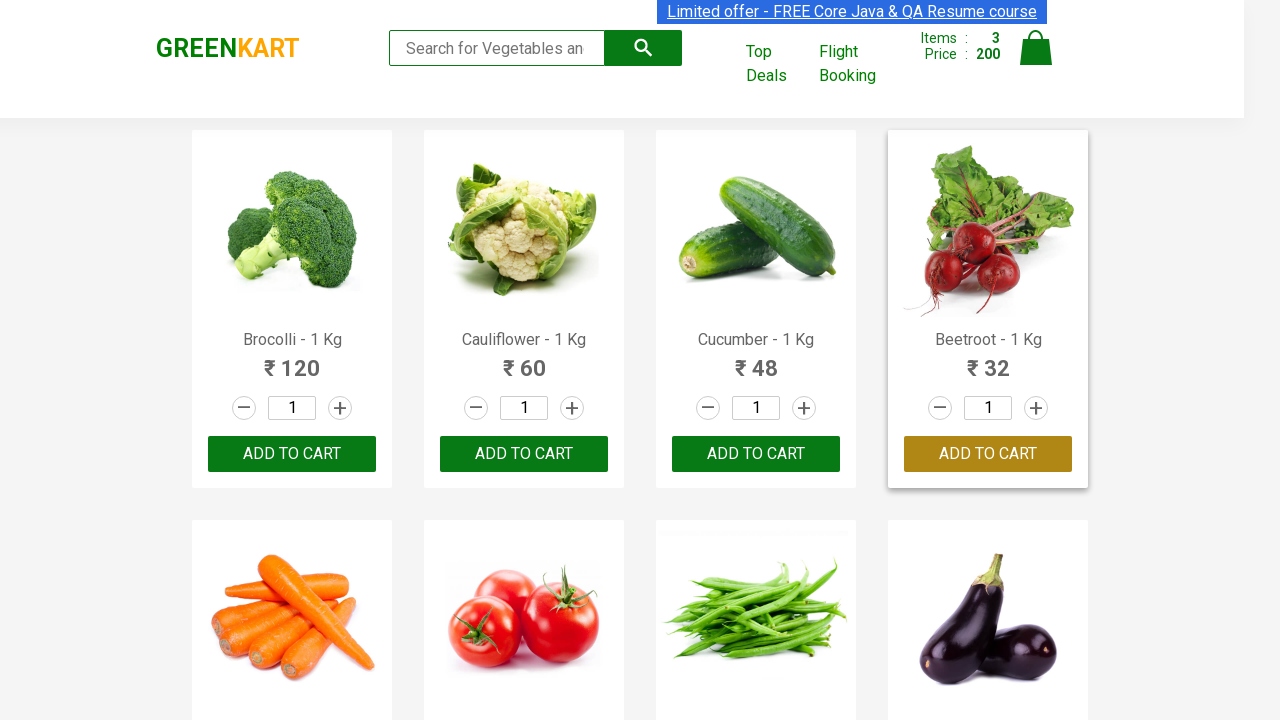

Retrieved text content from product element 7
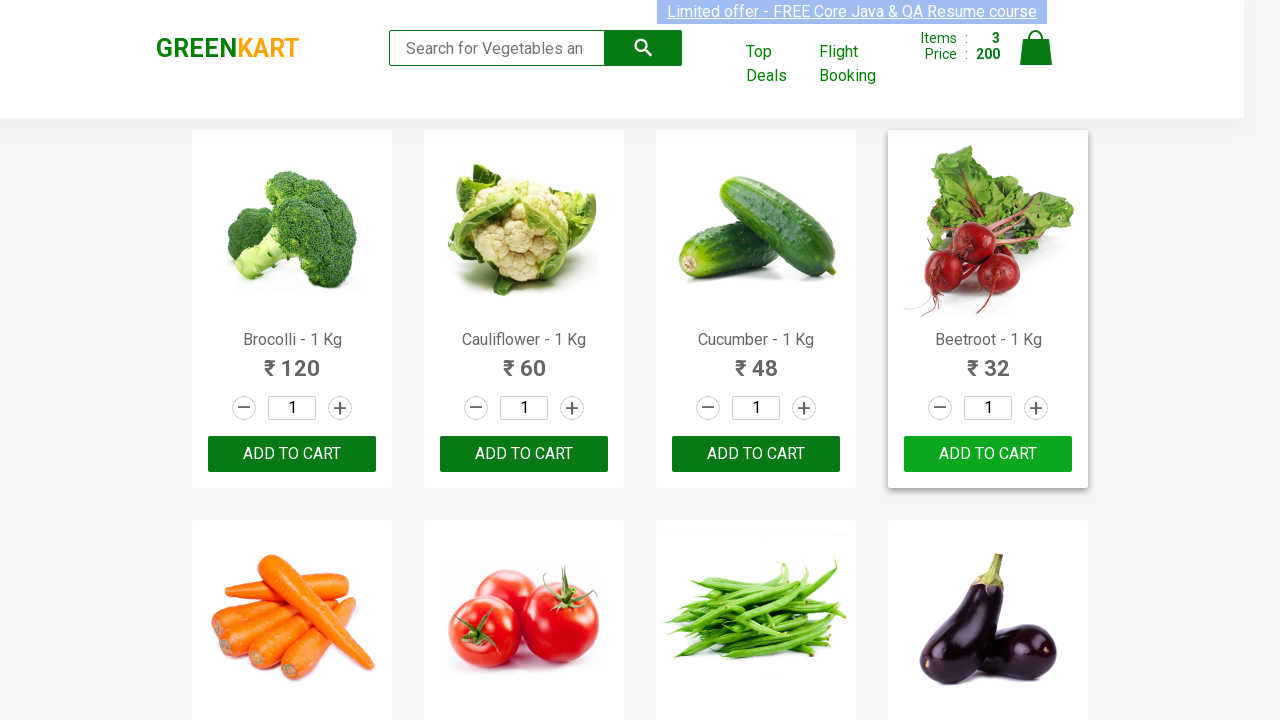

Retrieved text content from product element 8
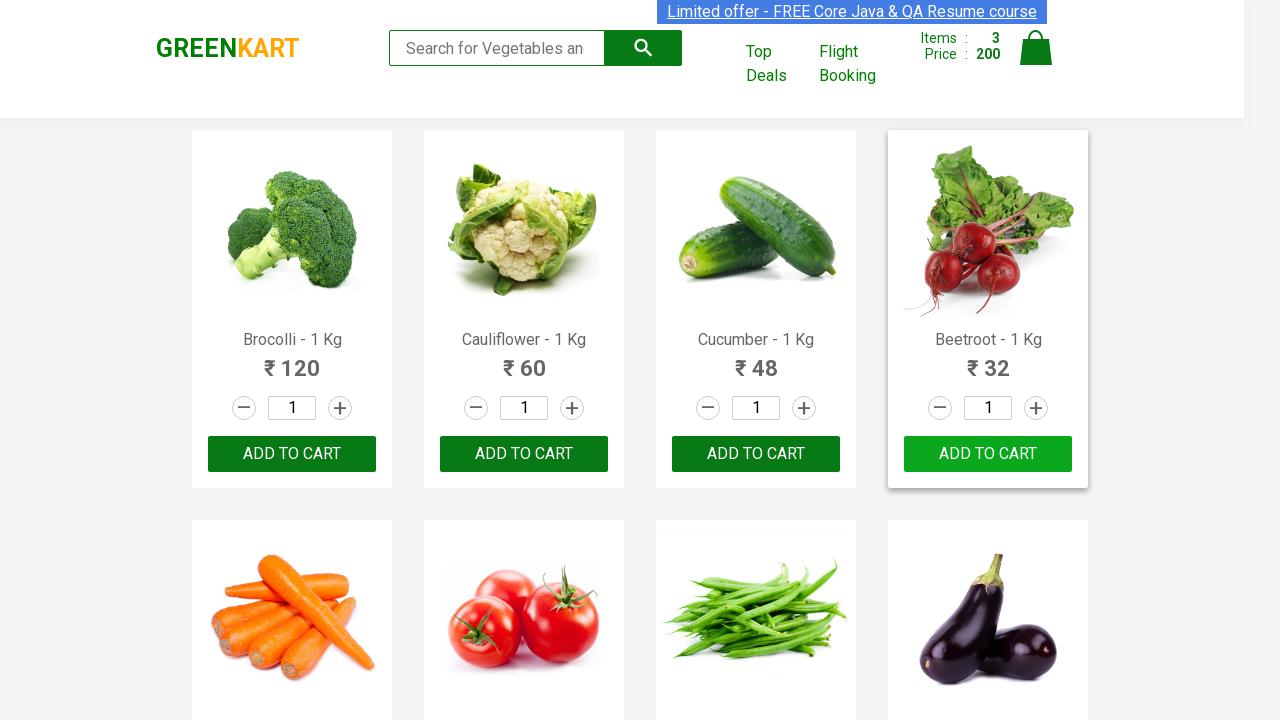

Retrieved text content from product element 9
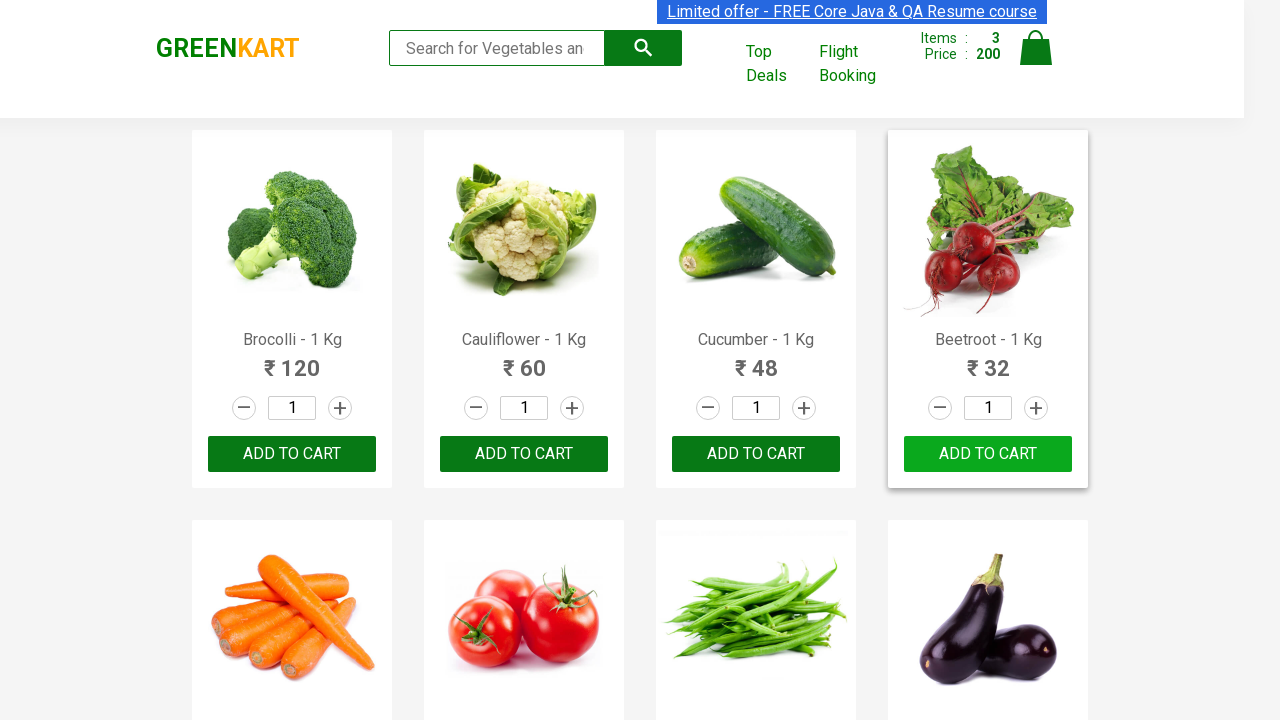

Retrieved text content from product element 10
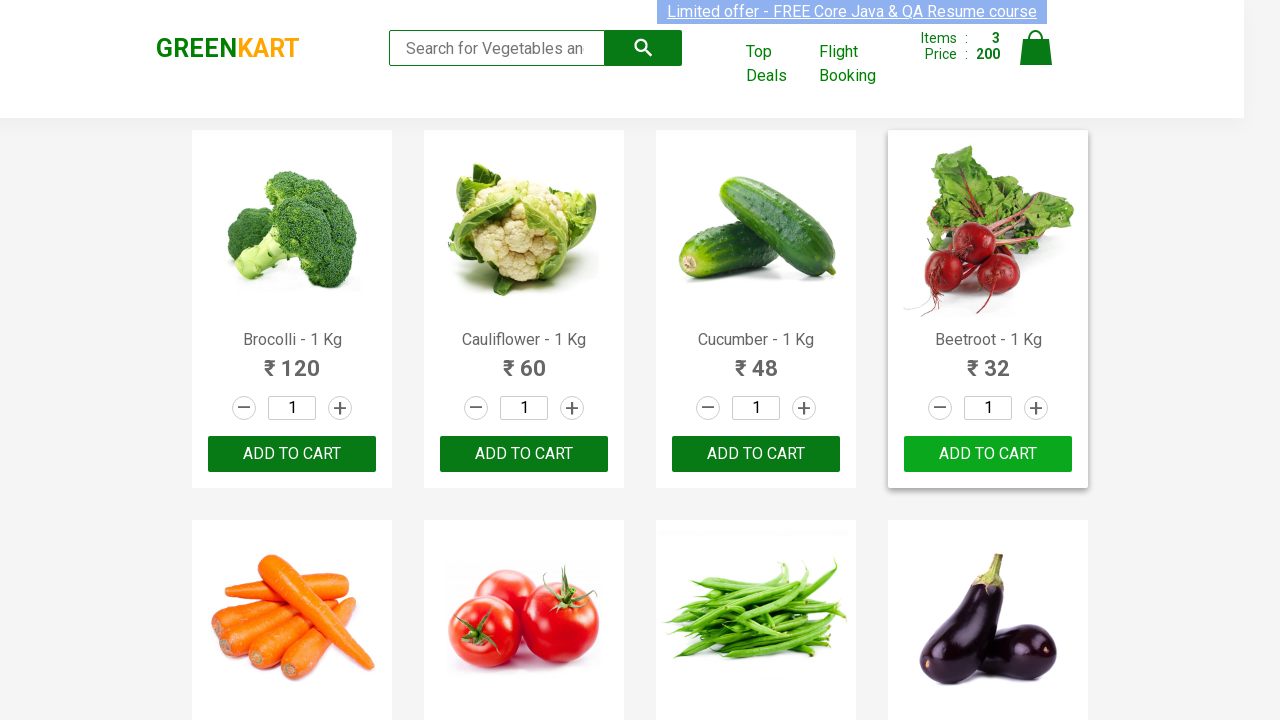

Retrieved text content from product element 11
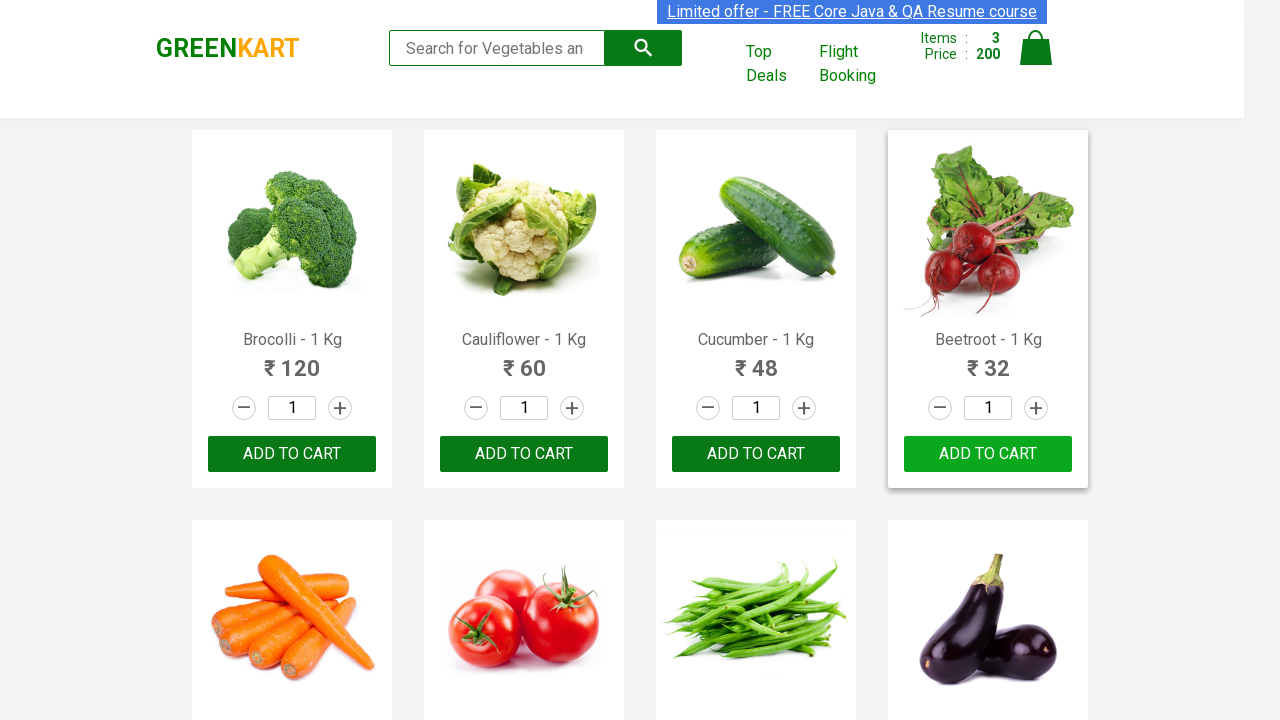

Retrieved text content from product element 12
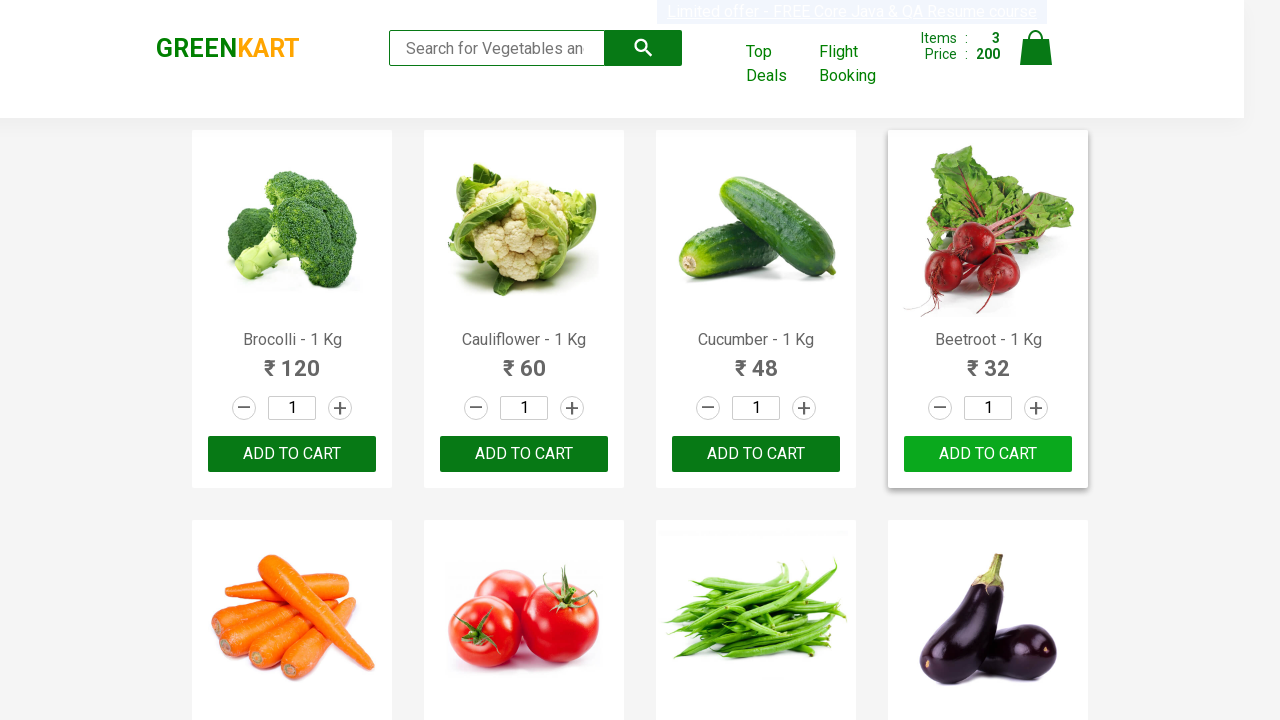

Retrieved text content from product element 13
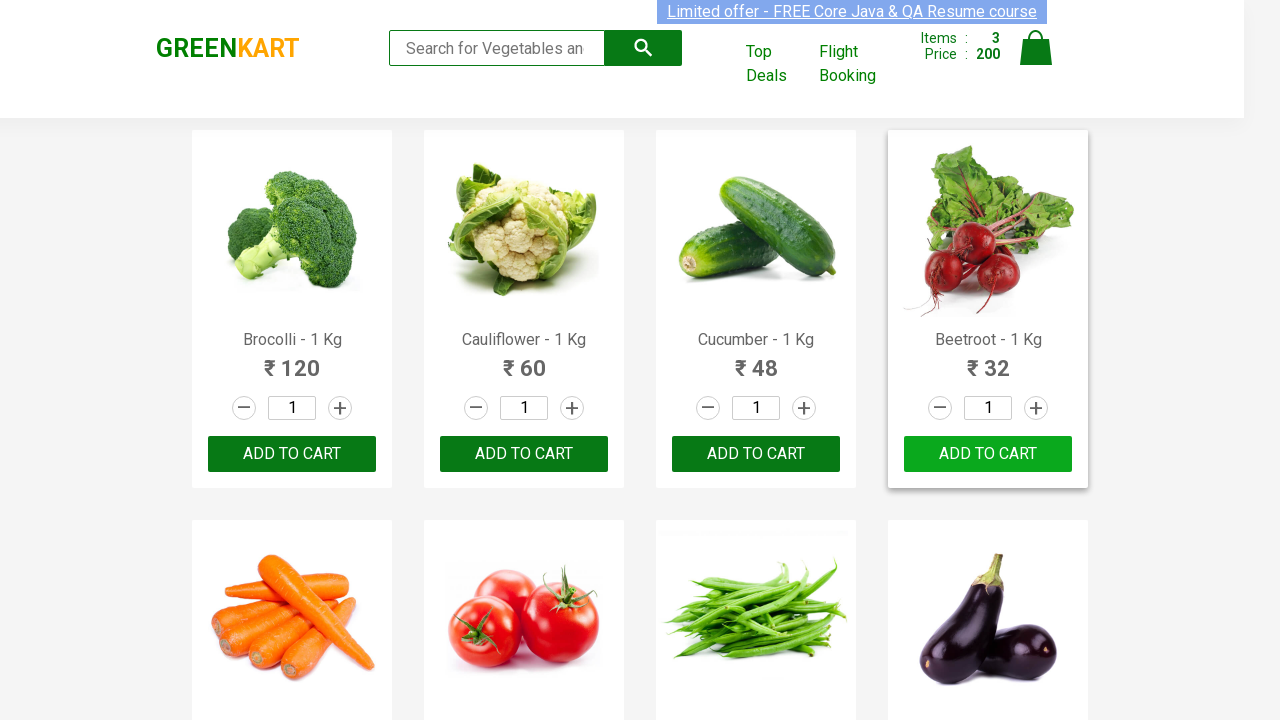

Retrieved text content from product element 14
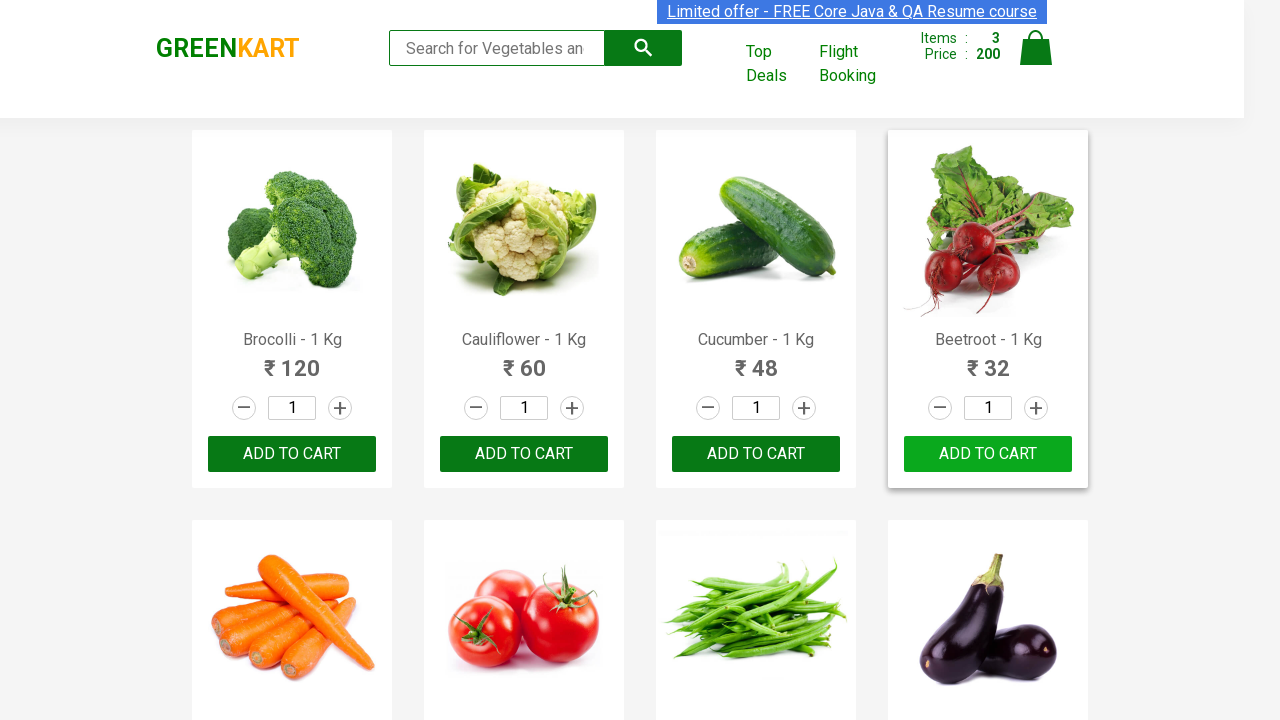

Retrieved text content from product element 15
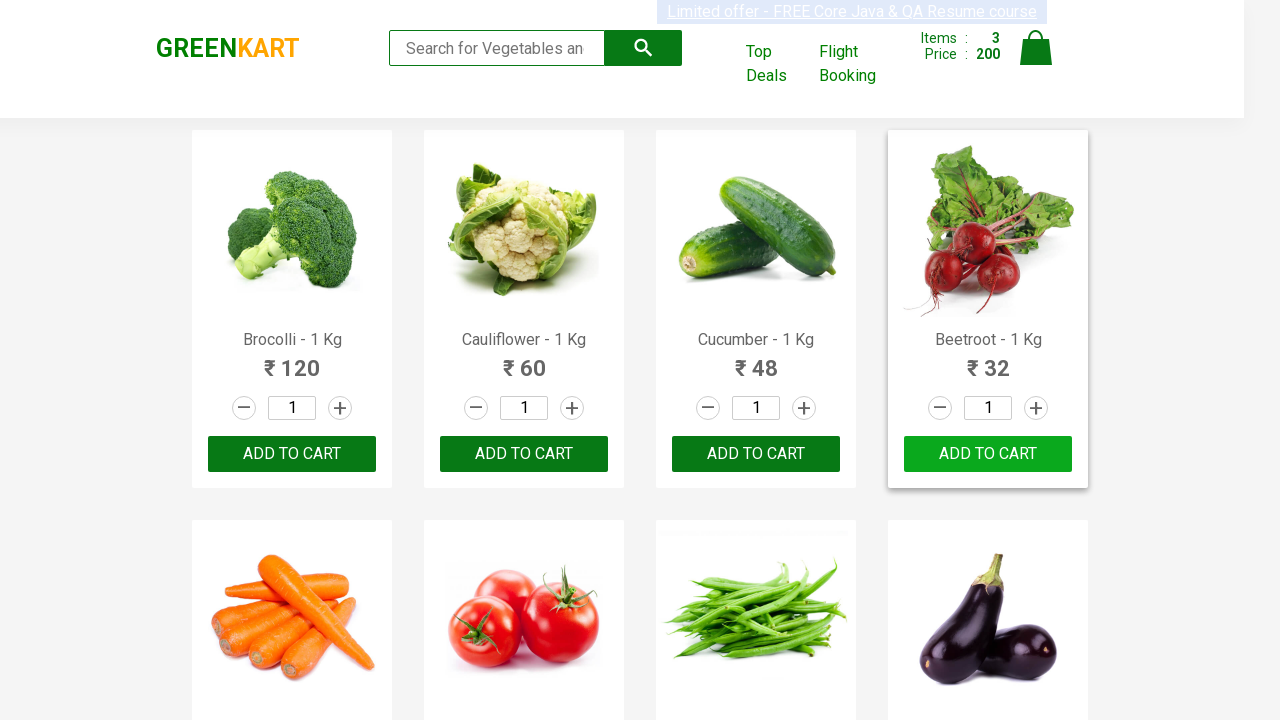

Retrieved text content from product element 16
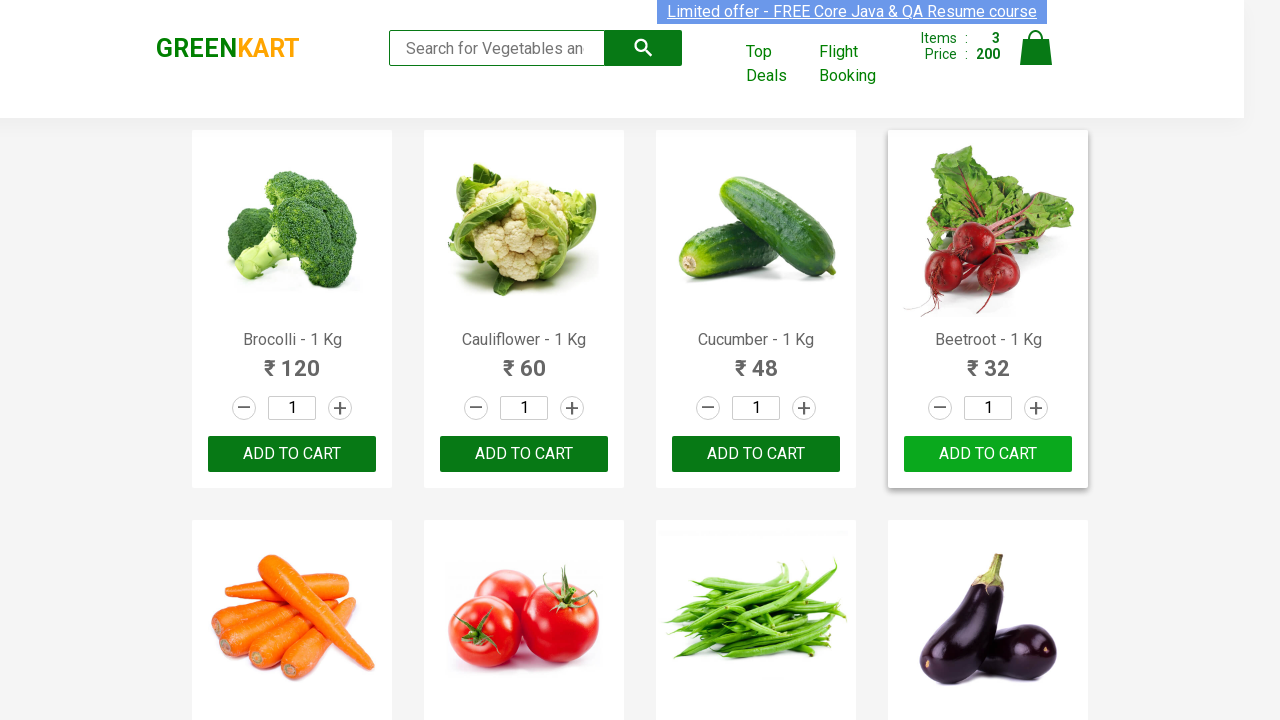

Retrieved text content from product element 17
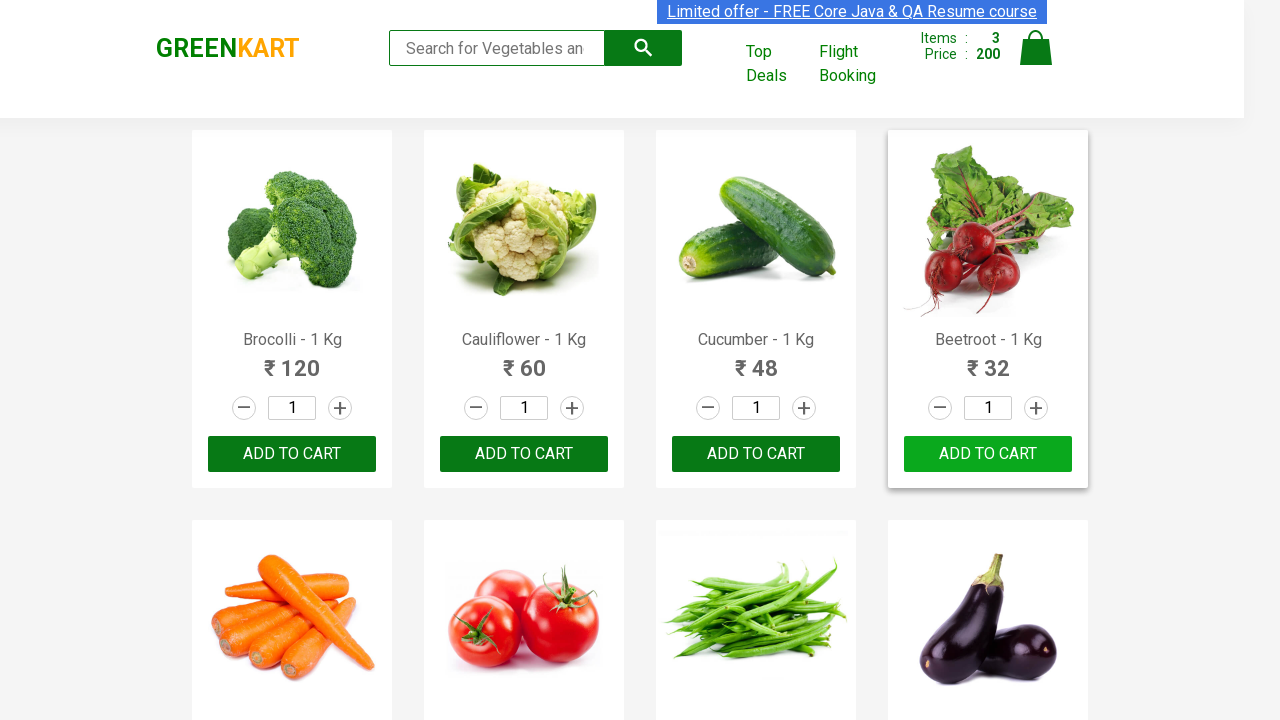

Retrieved text content from product element 18
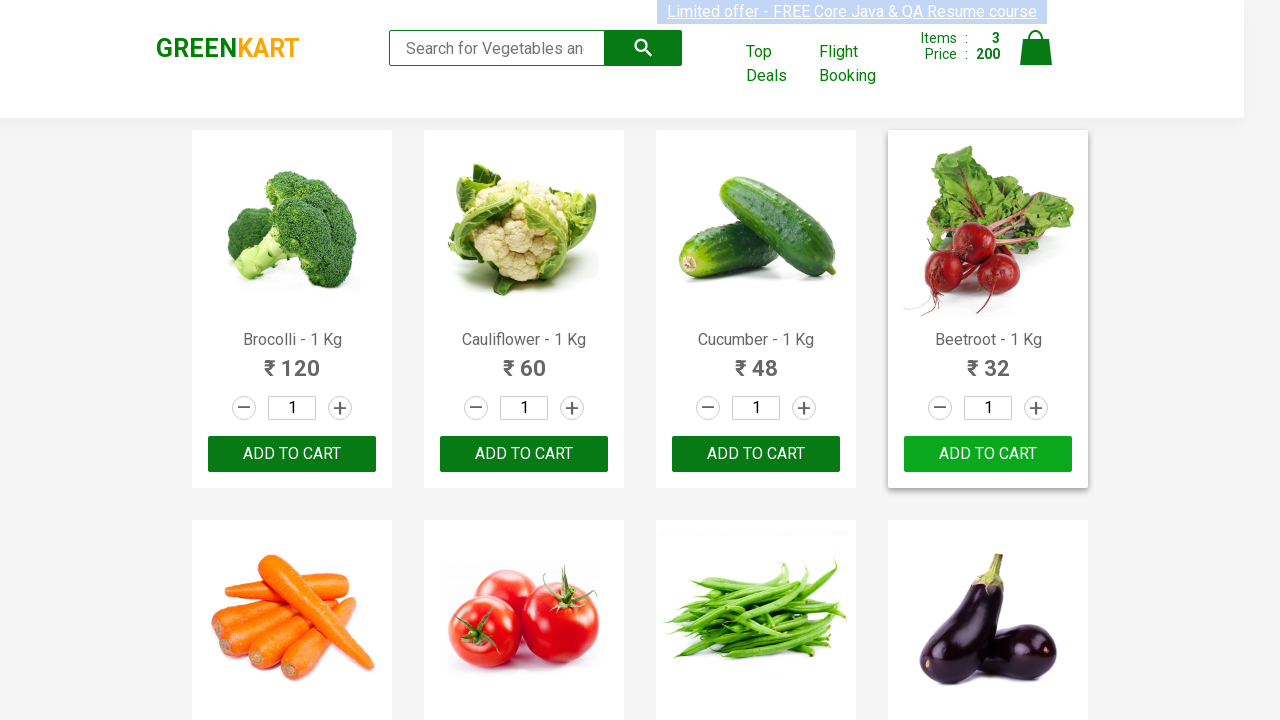

Retrieved text content from product element 19
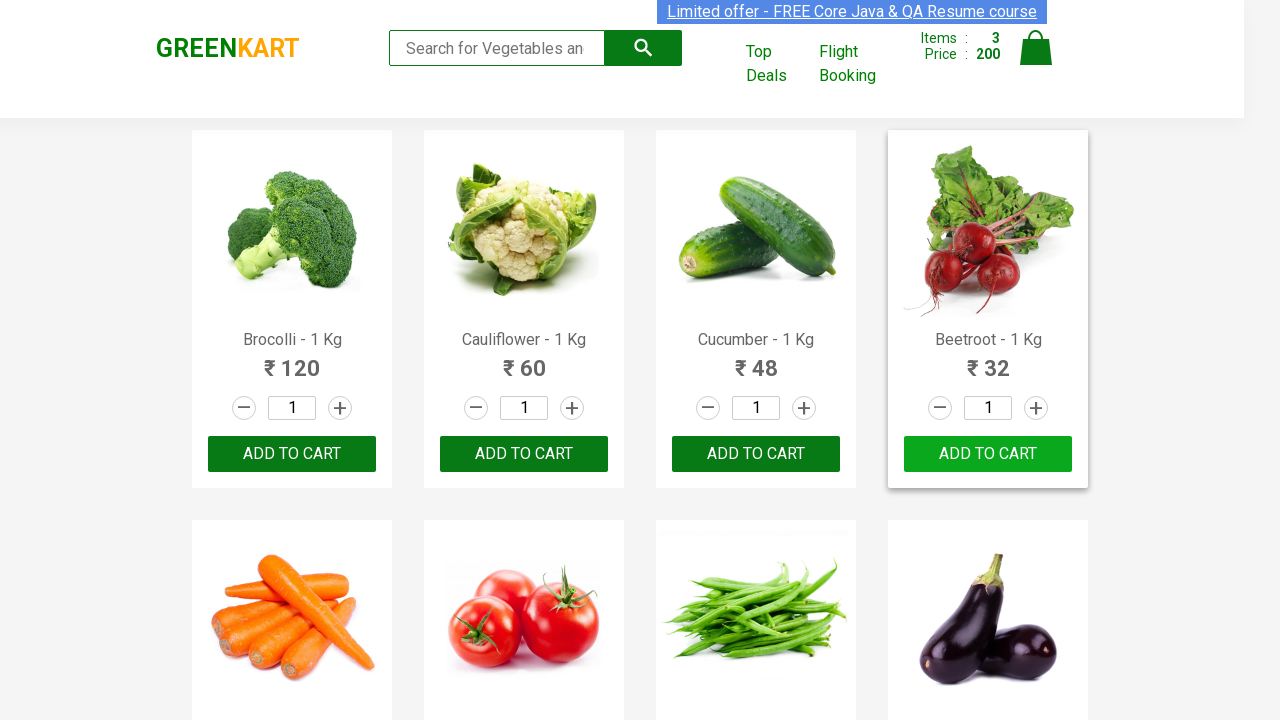

Retrieved text content from product element 20
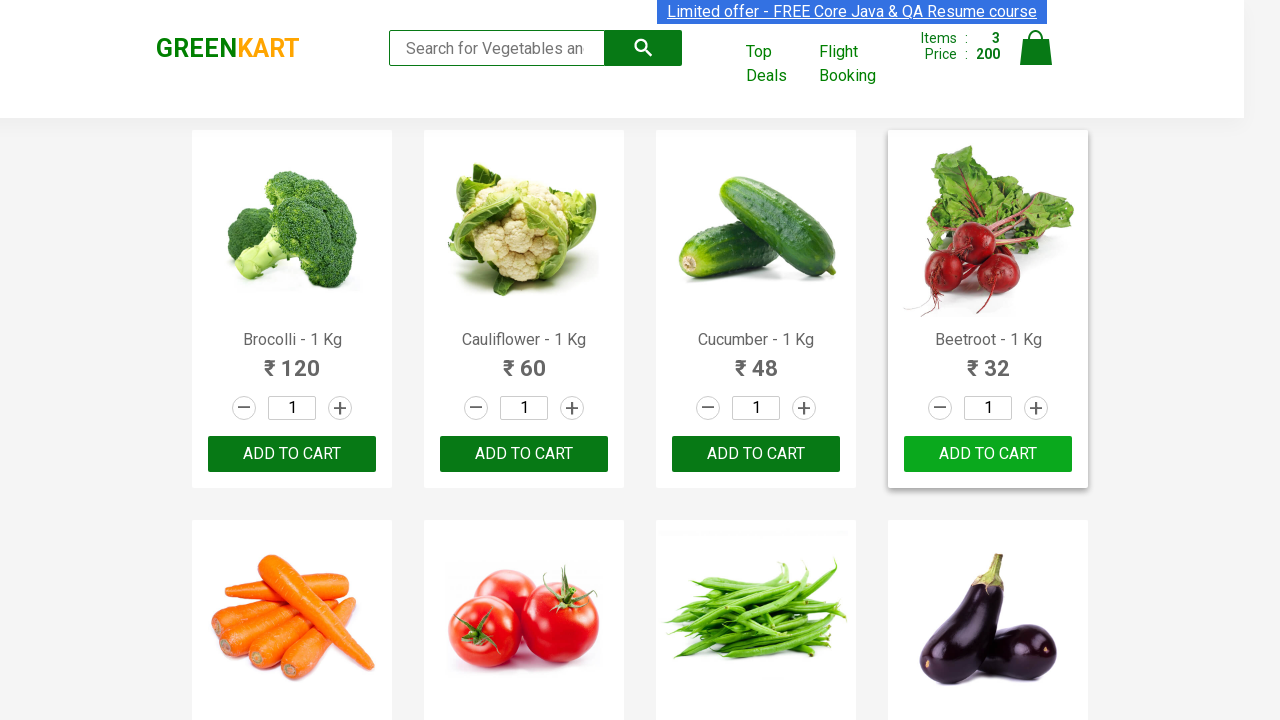

Retrieved text content from product element 21
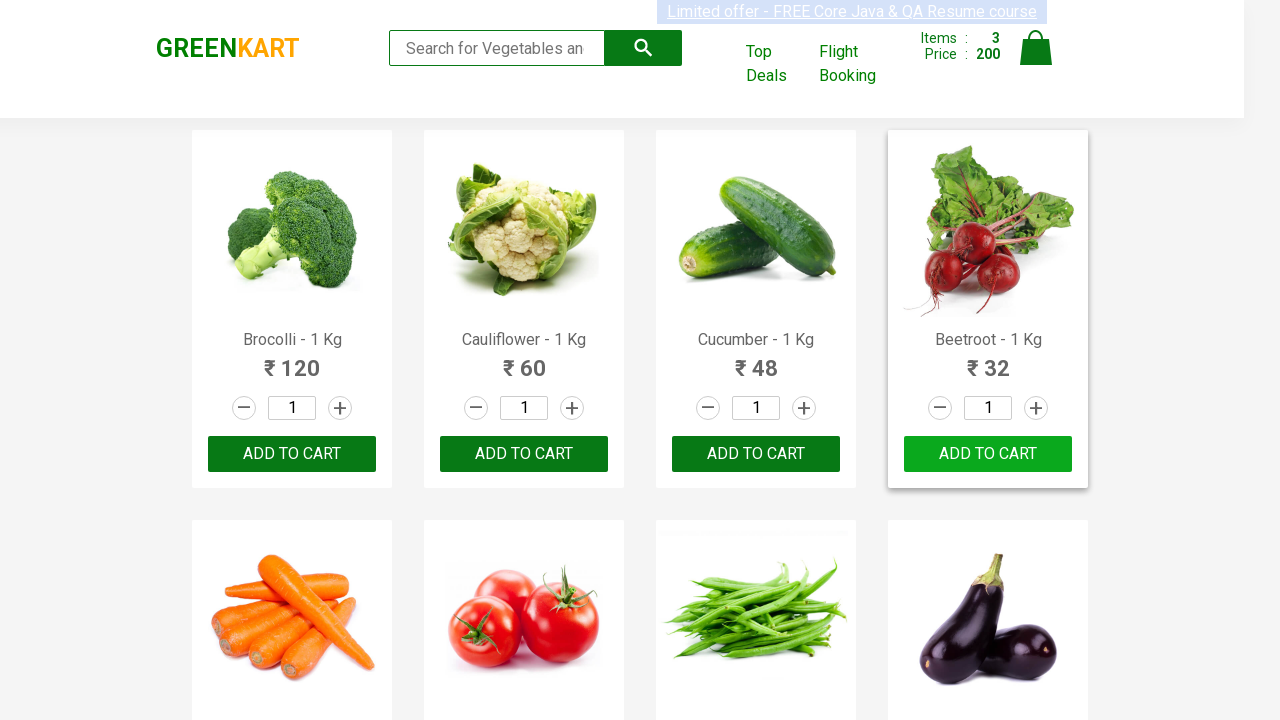

Retrieved text content from product element 22
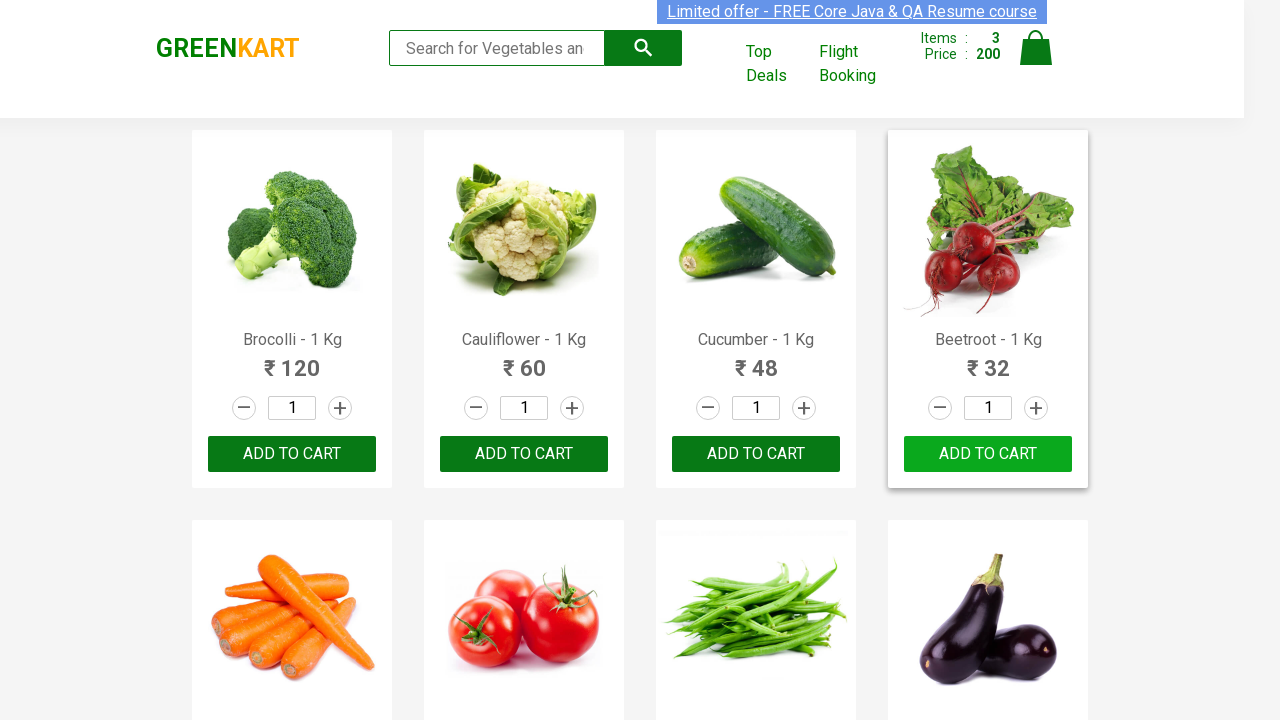

Retrieved text content from product element 23
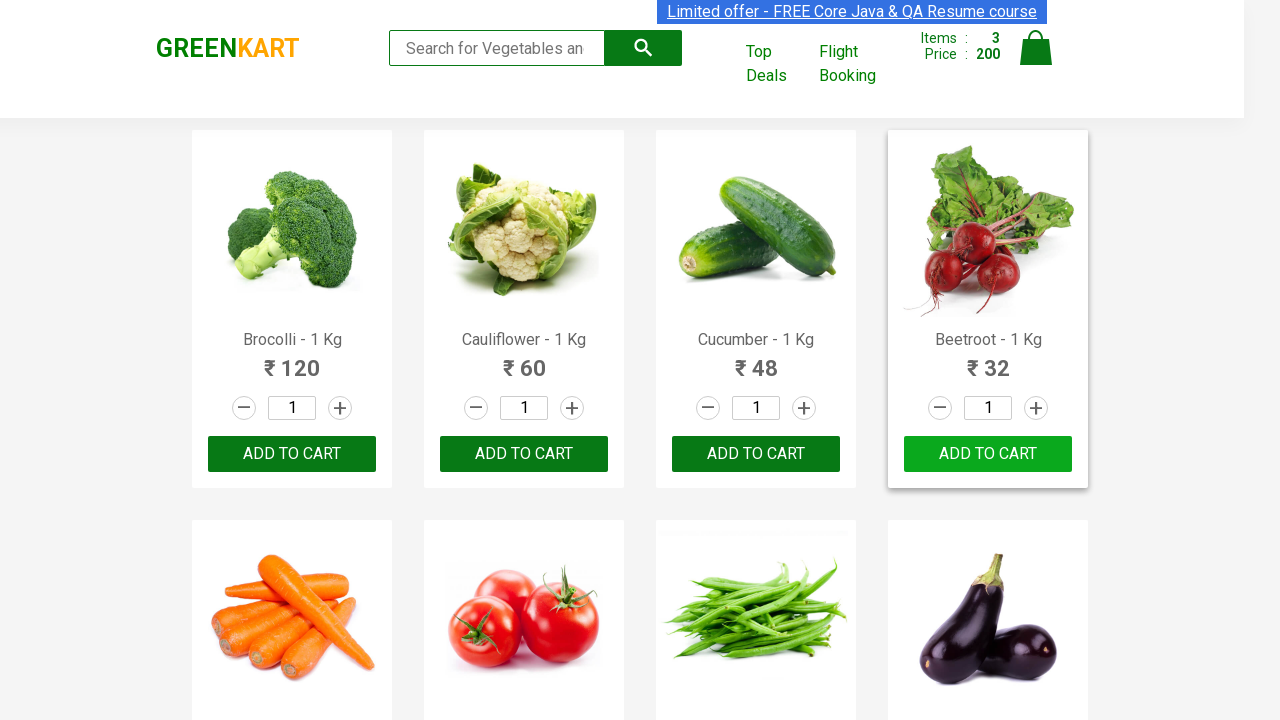

Retrieved text content from product element 24
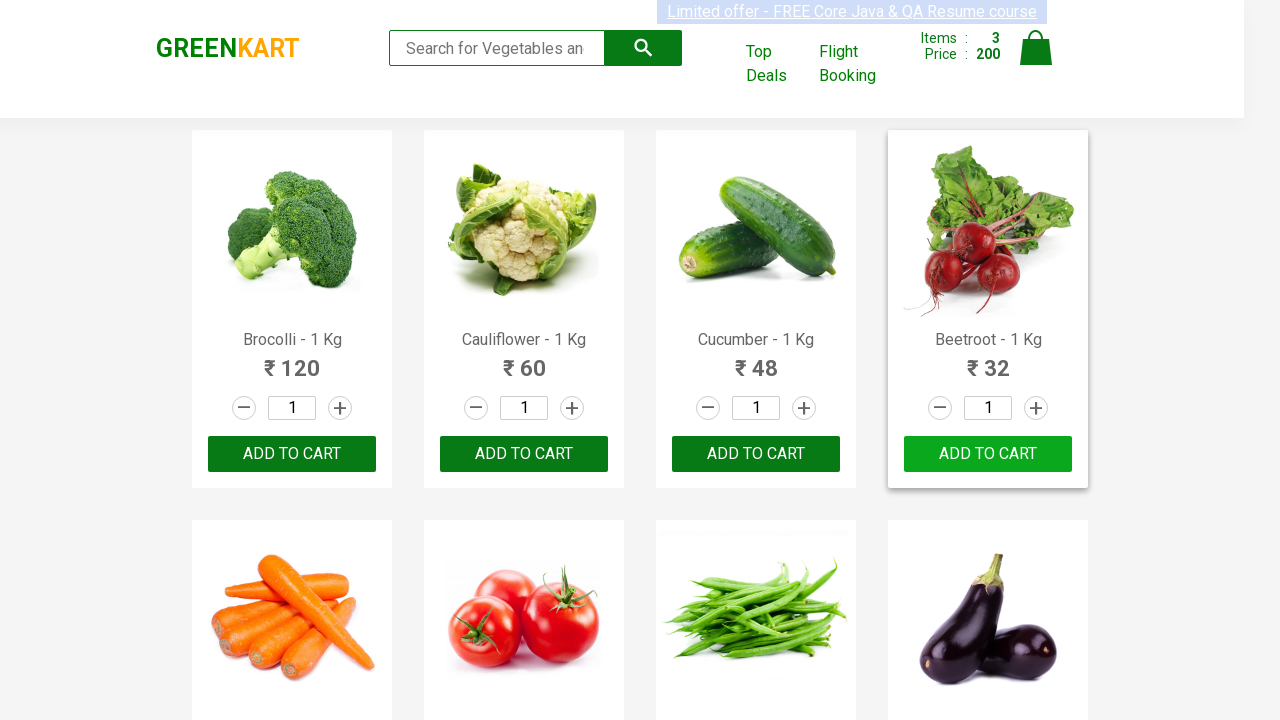

Retrieved text content from product element 25
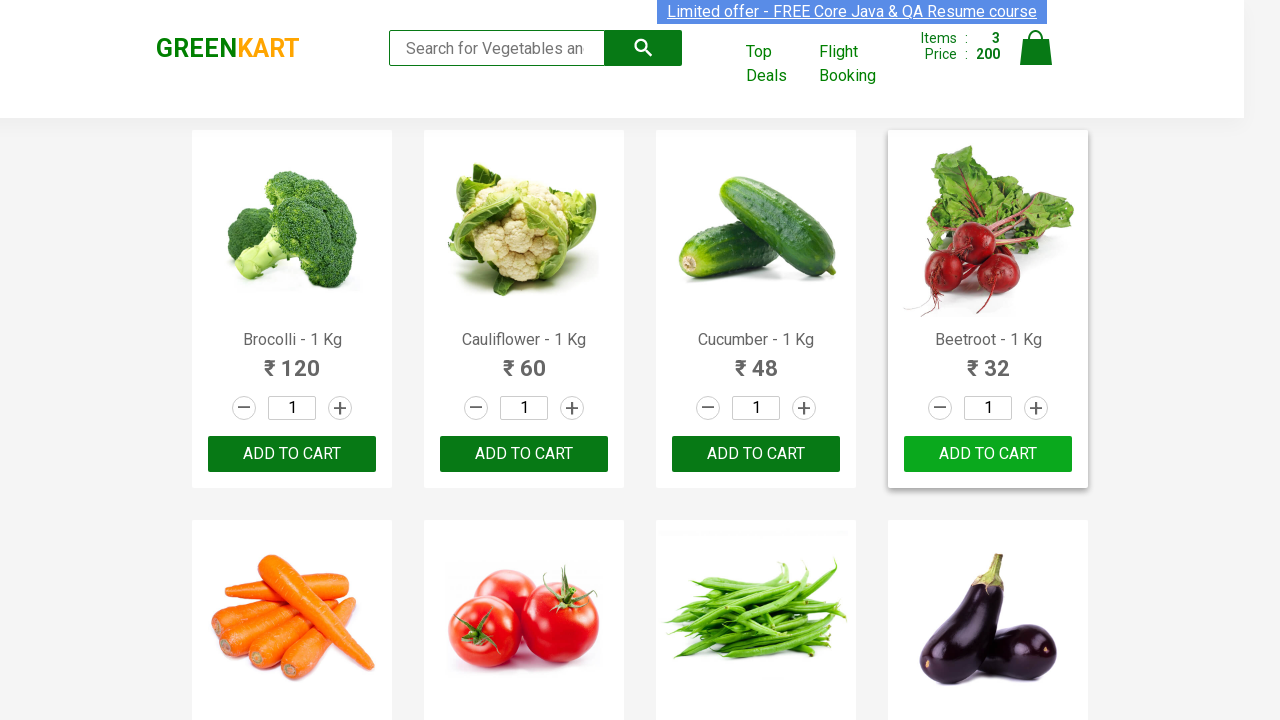

Retrieved text content from product element 26
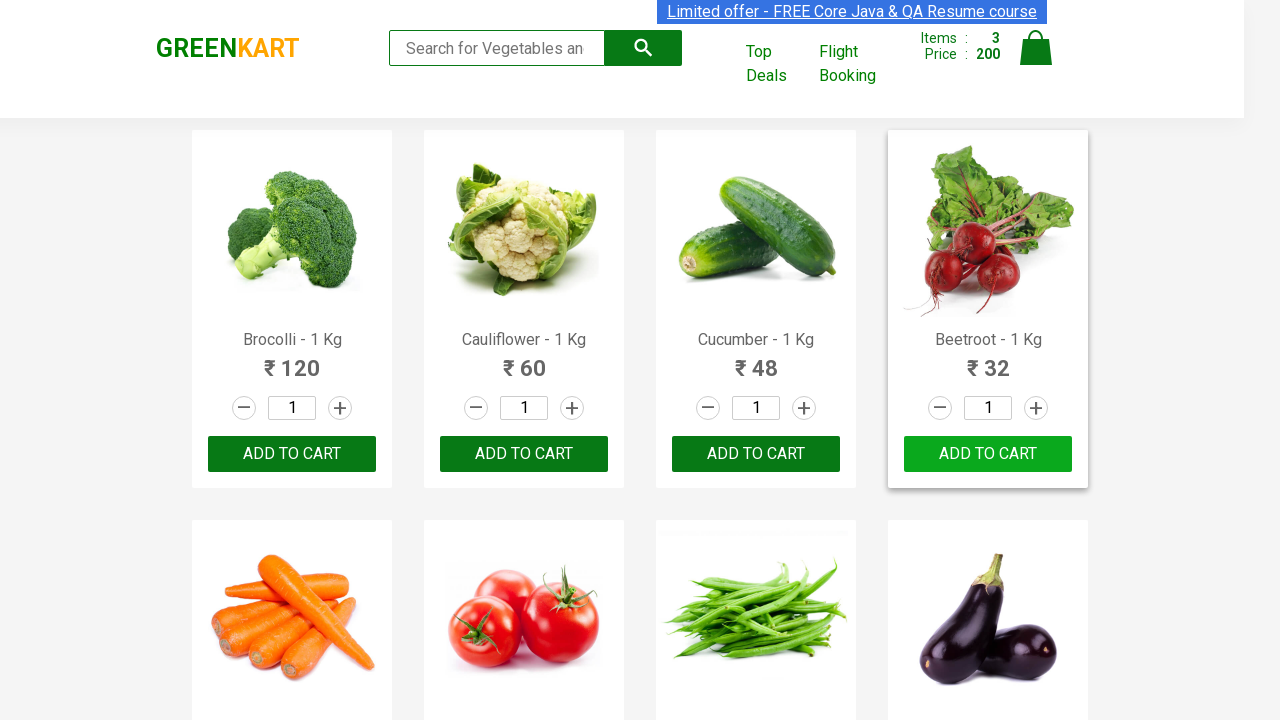

Retrieved text content from product element 27
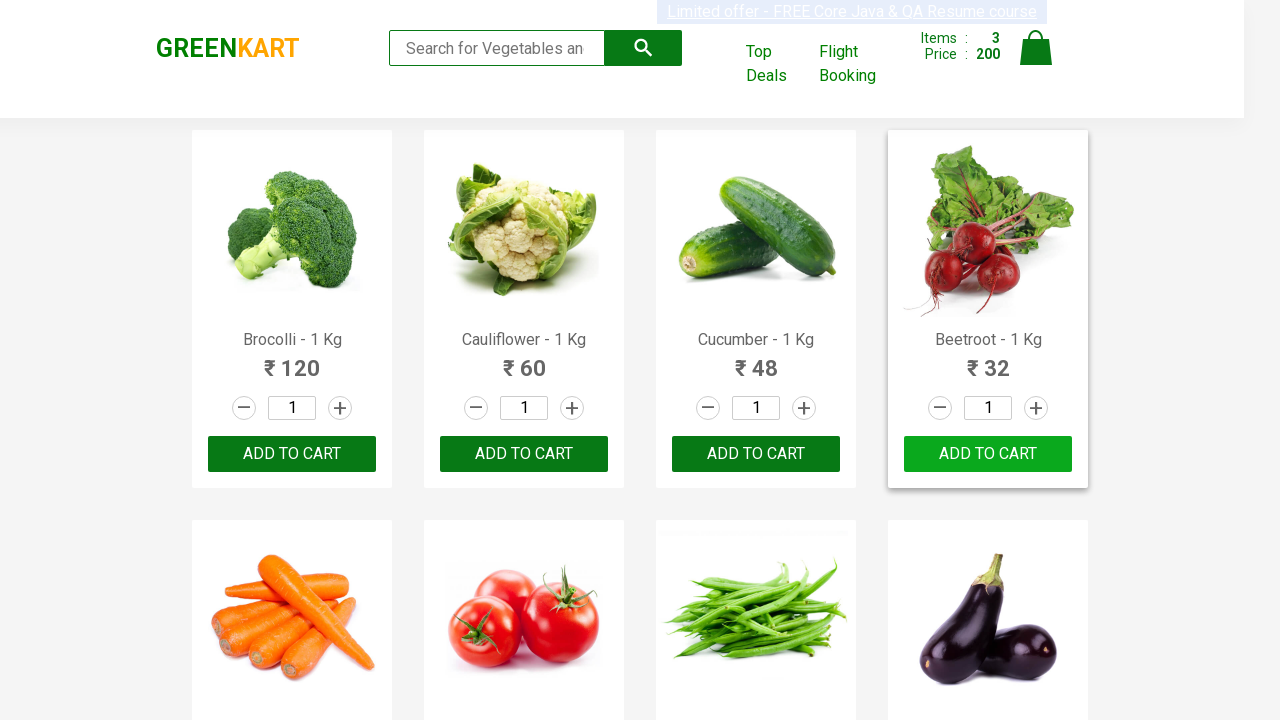

Retrieved text content from product element 28
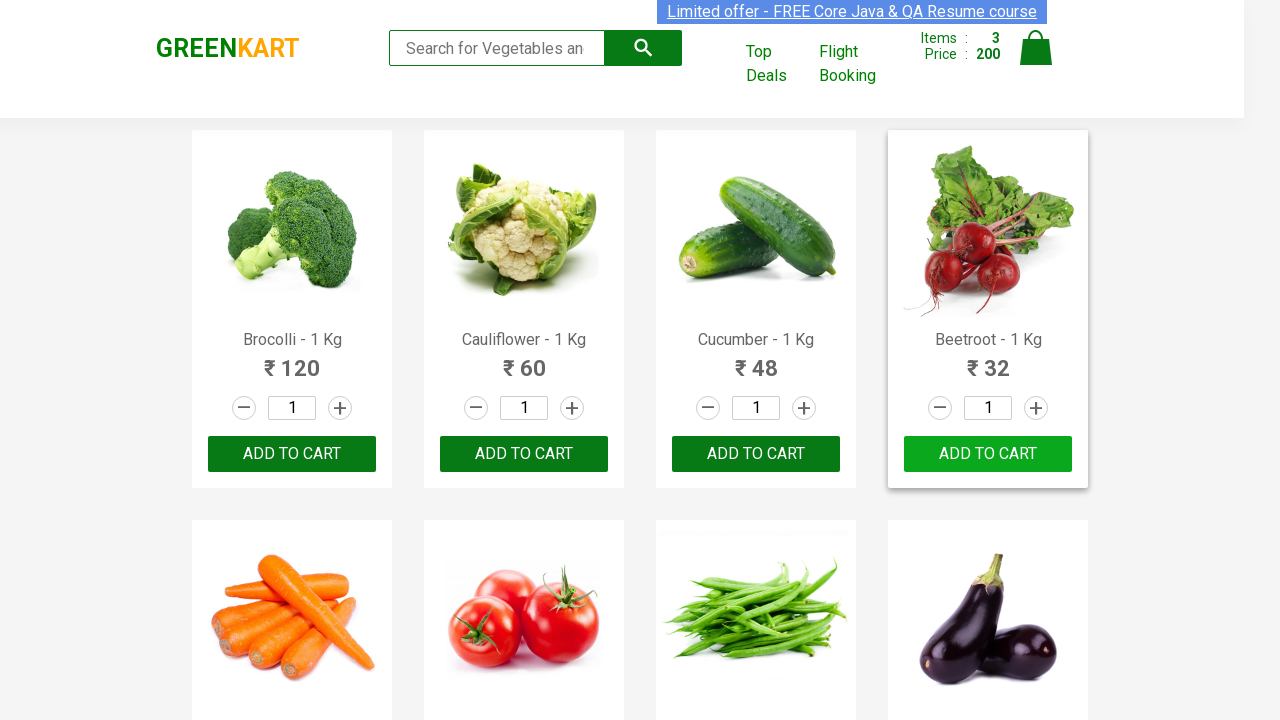

Retrieved text content from product element 29
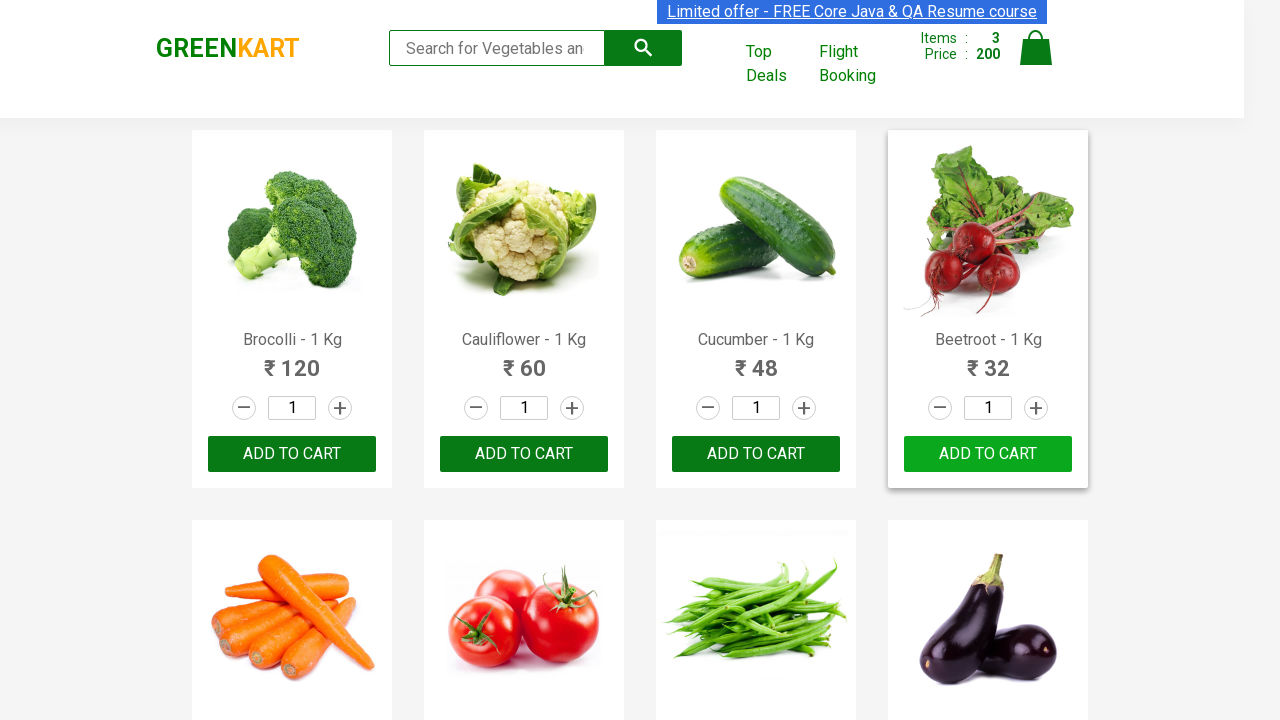

Clicked on cart icon at (1036, 48) on img[alt='Cart']
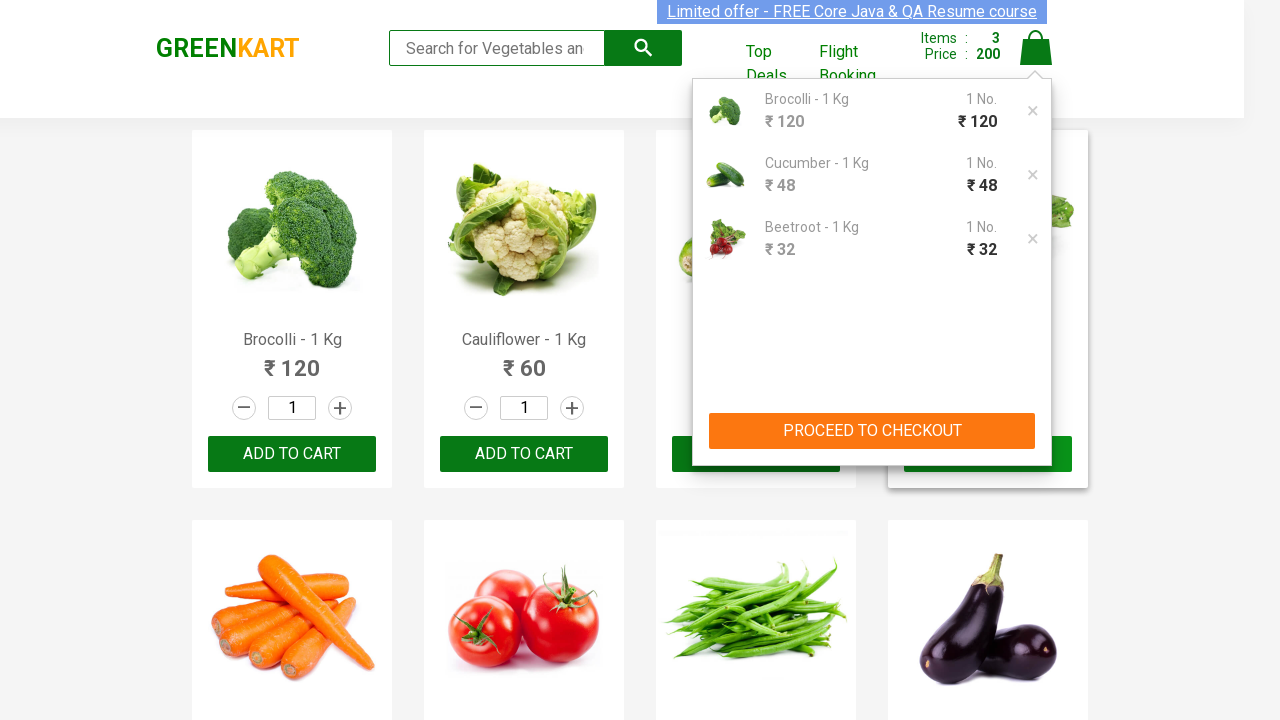

Clicked 'PROCEED TO CHECKOUT' button at (872, 431) on button:has-text('PROCEED TO CHECKOUT')
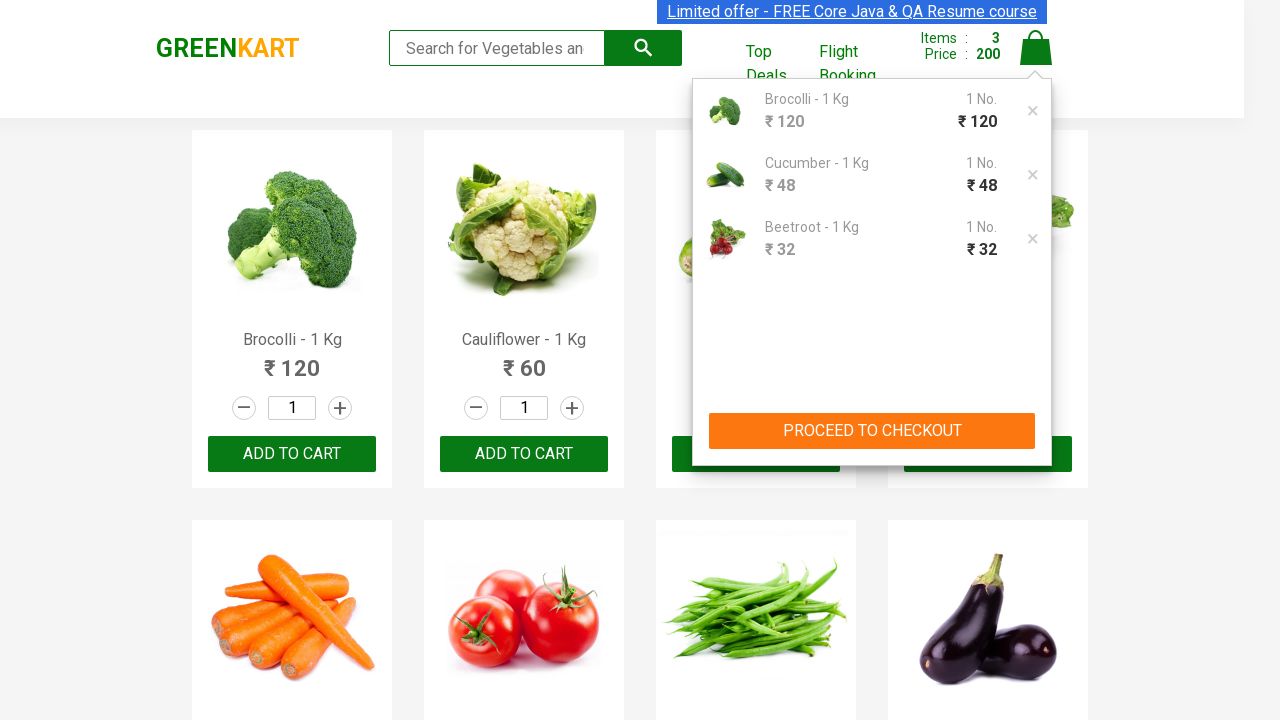

Promo code input field is now visible
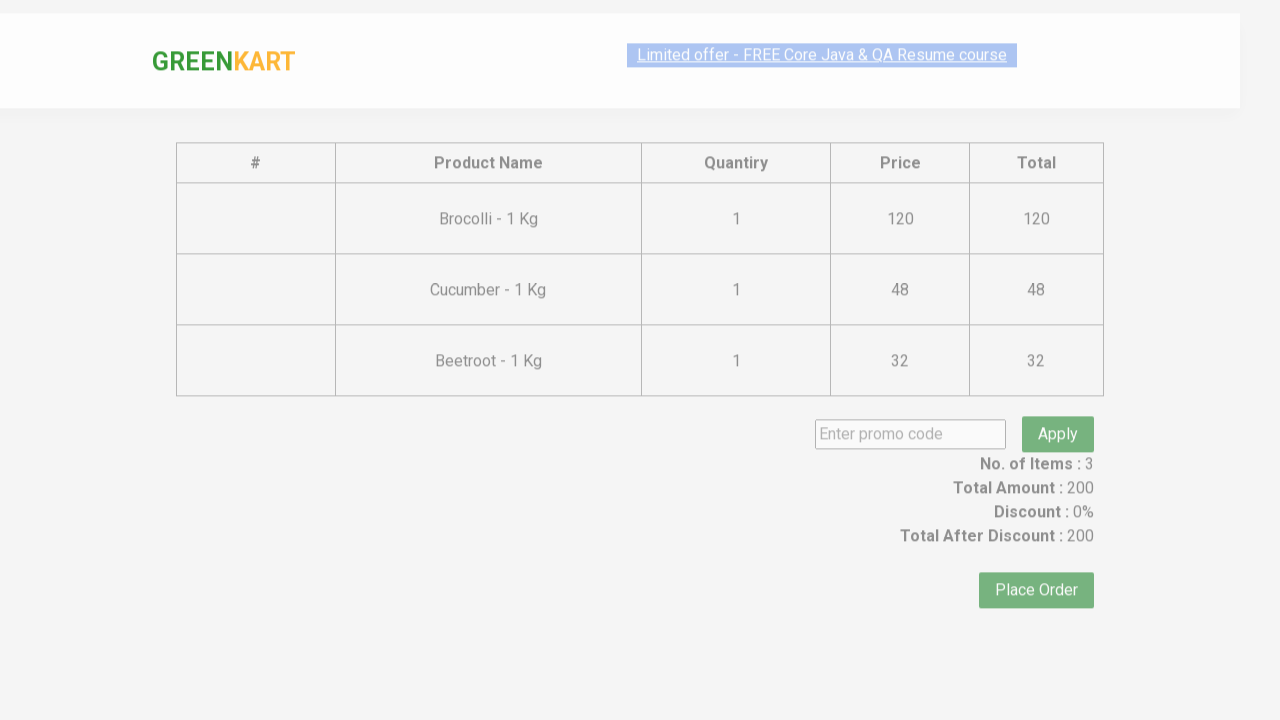

Filled promo code input with 'rahulshettyacademy' on input.promocode
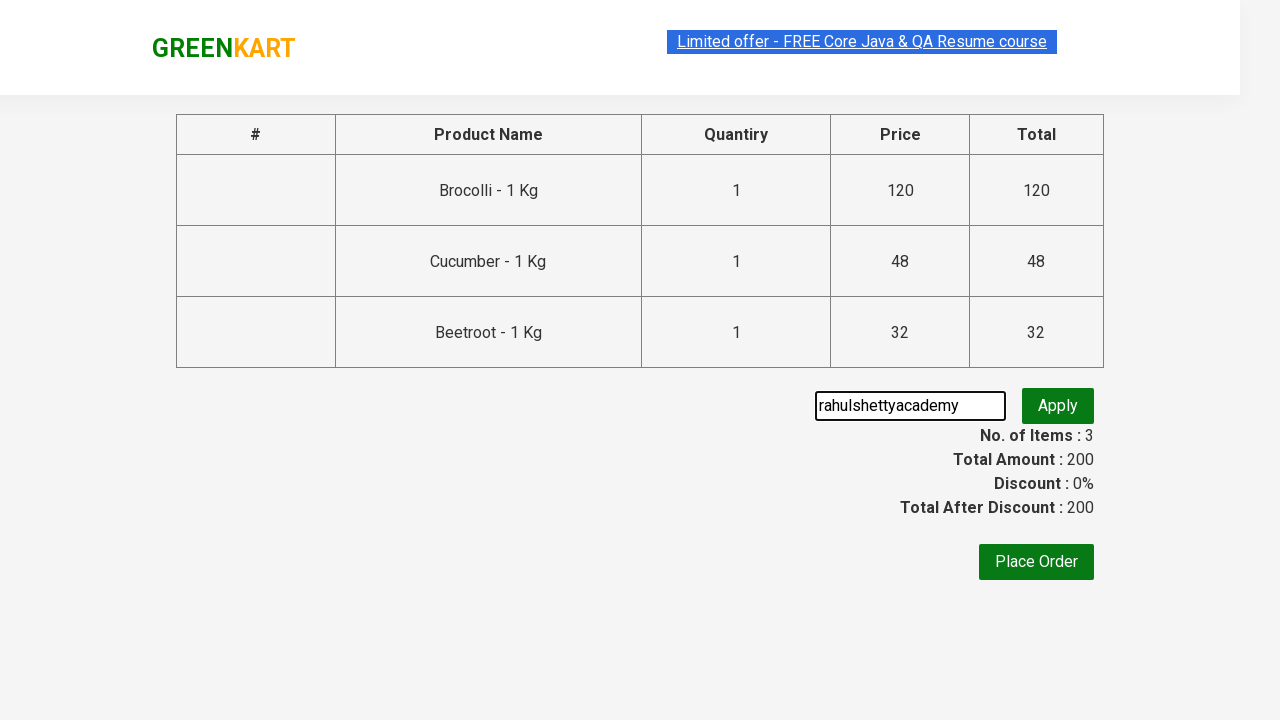

Clicked apply promo button at (1058, 406) on button.promoBtn
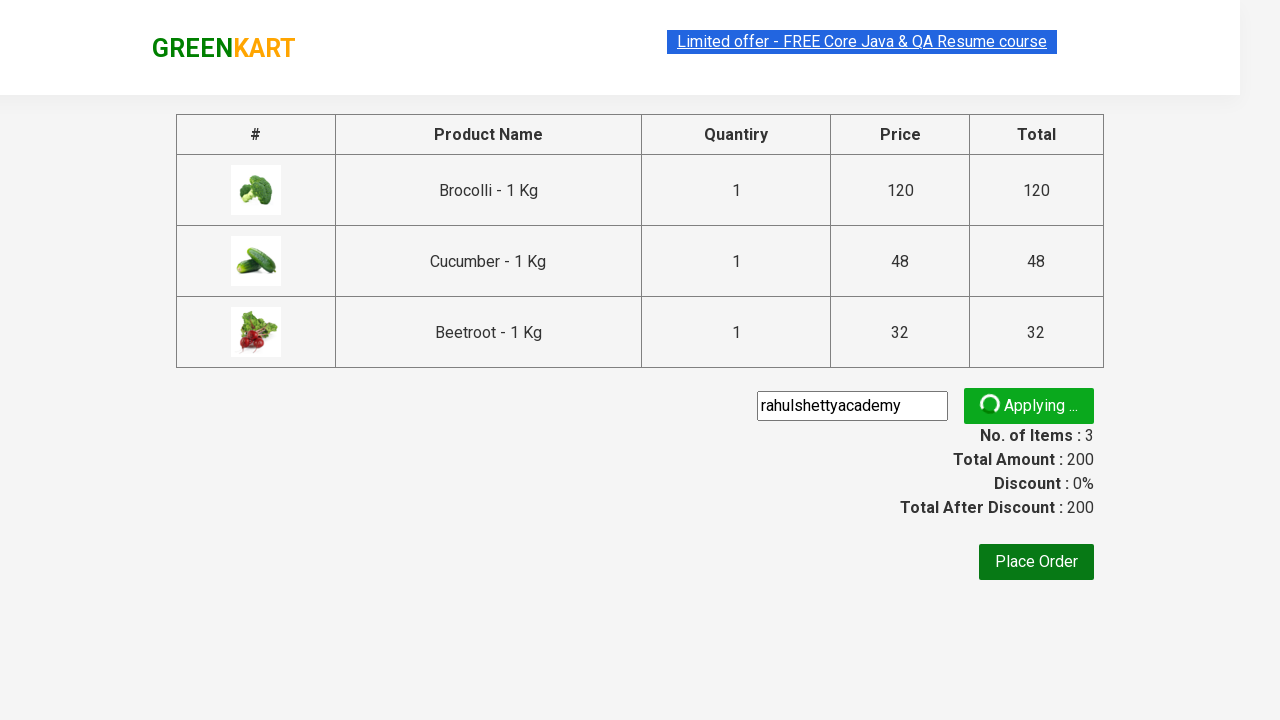

Promo confirmation message appeared
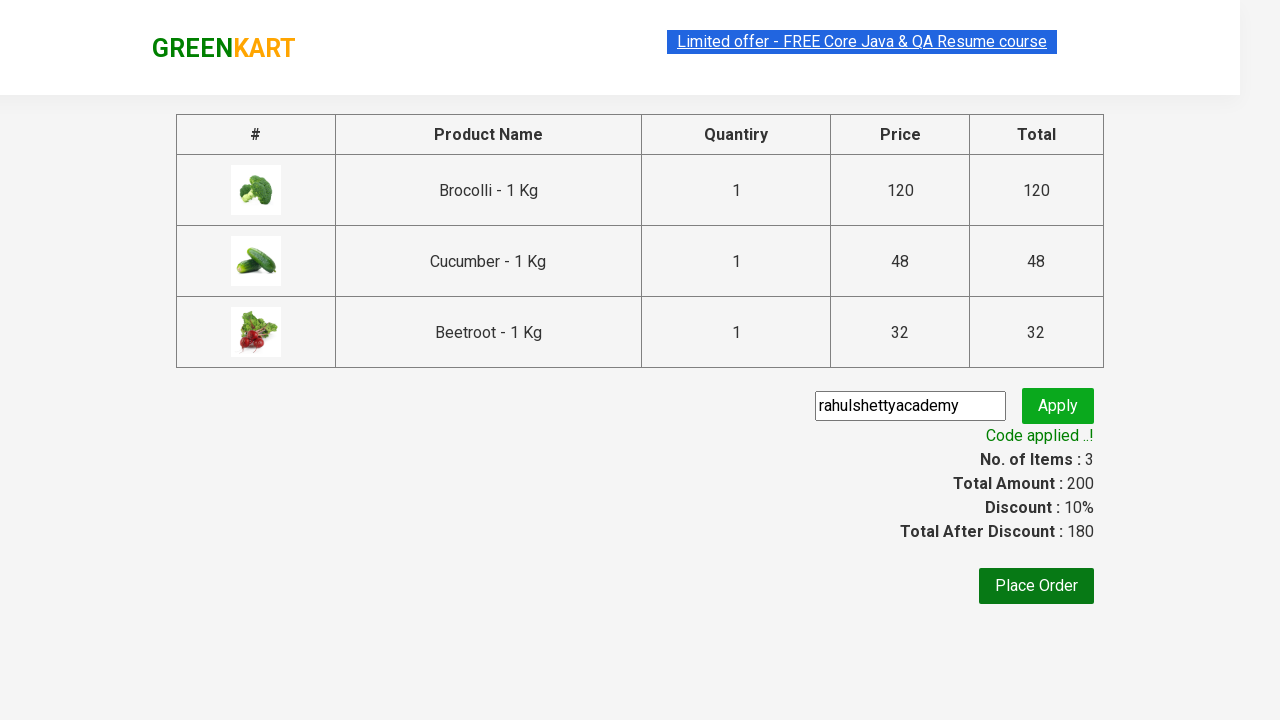

Retrieved promo confirmation message: 'Code applied ..!'
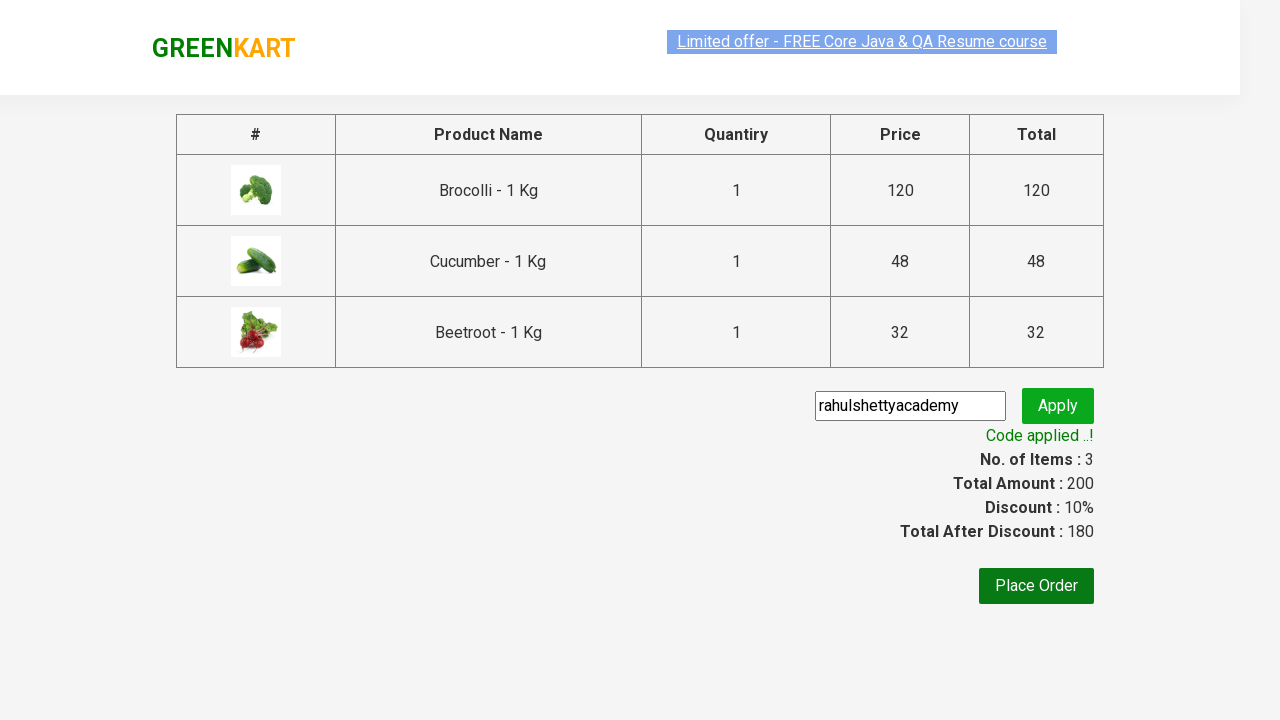

Verified promo code was successfully applied
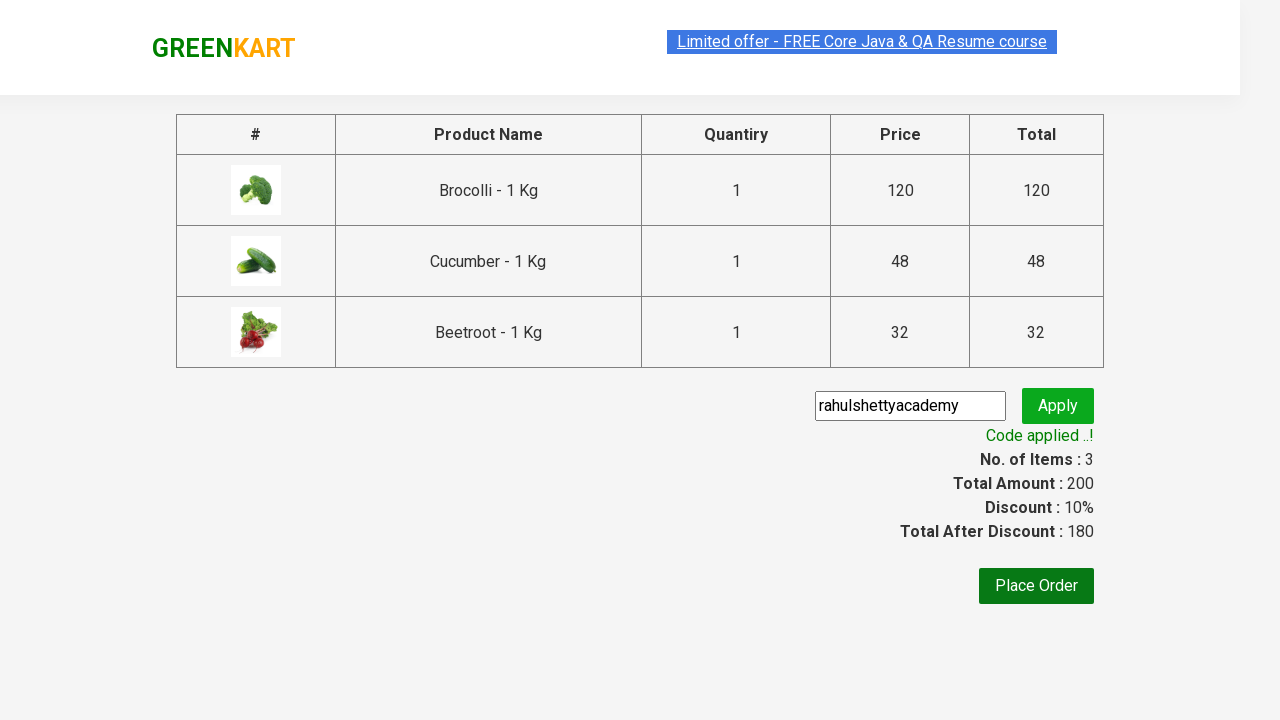

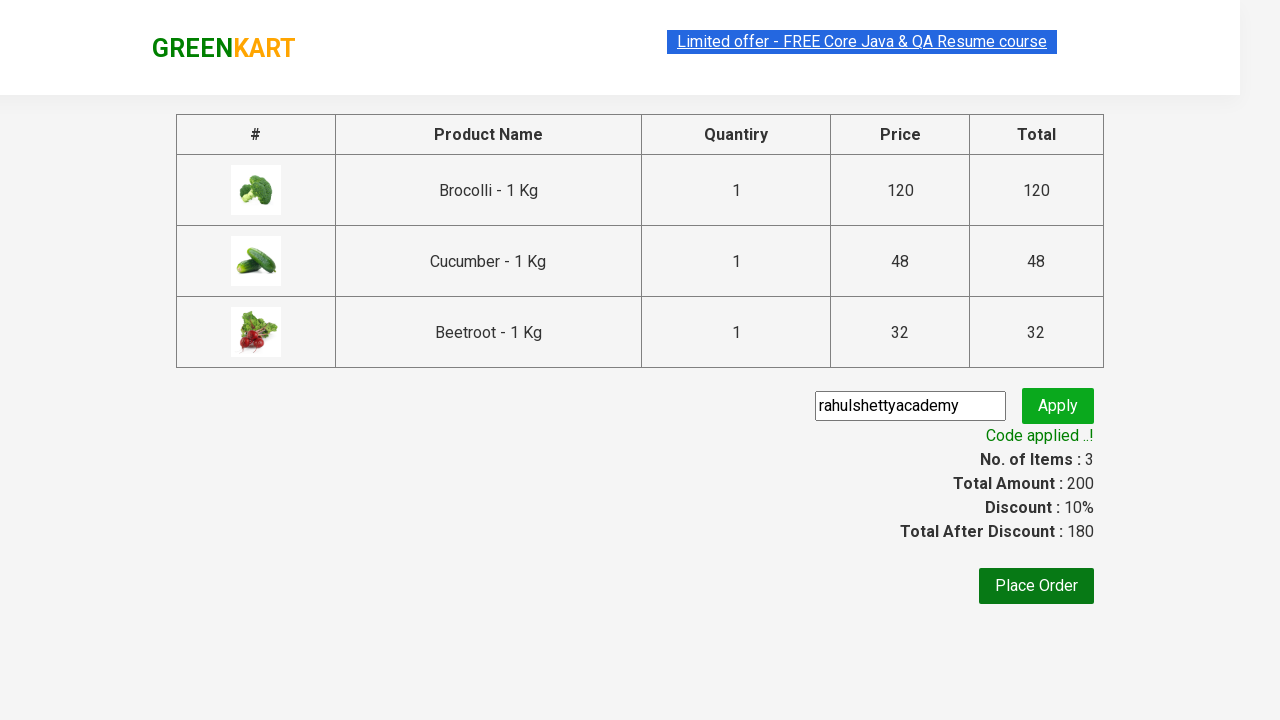